Tests footer link navigation by clicking each footer link and navigating back to handle stale element references

Starting URL: https://naveenautomationlabs.com/opencart/index.php?route=account/login

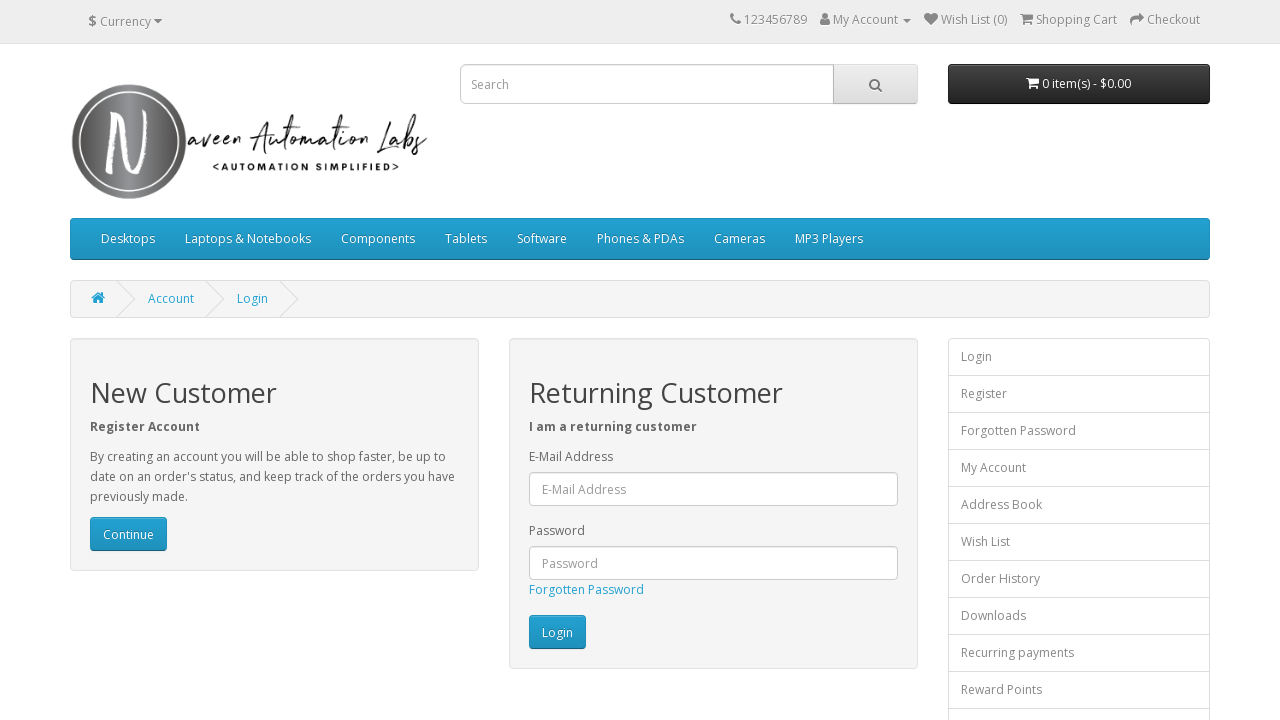

Located all footer links
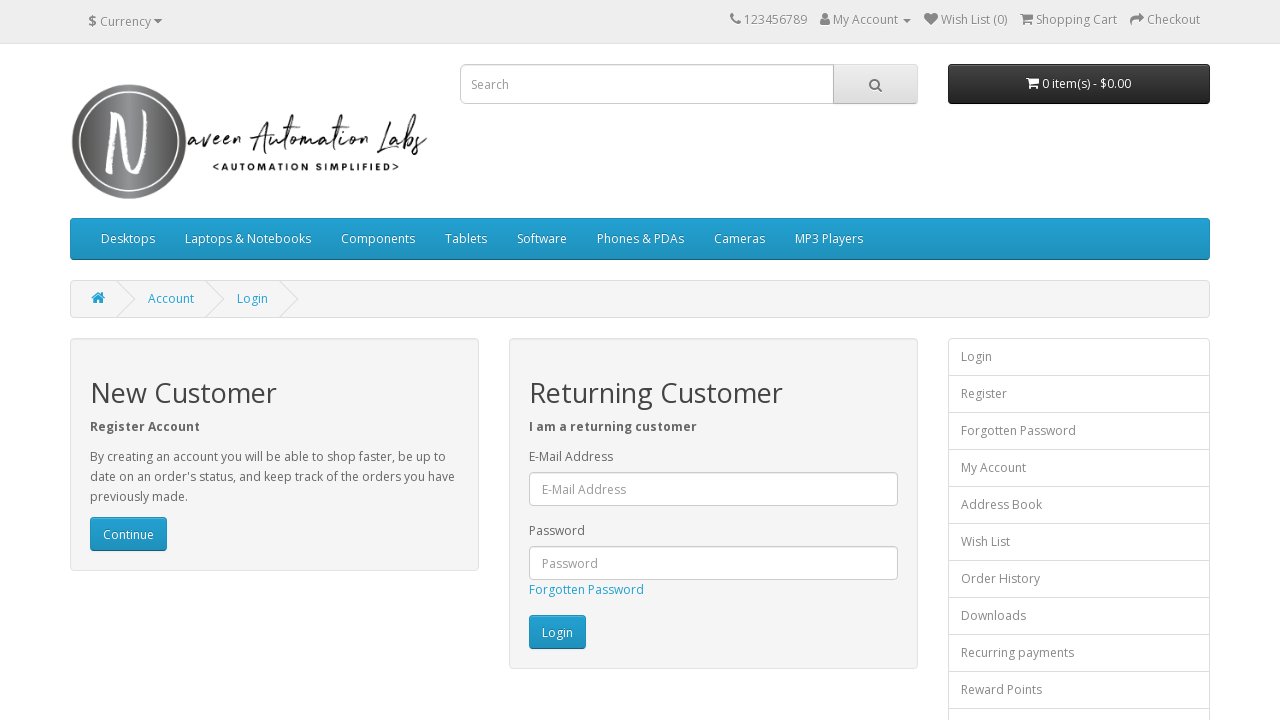

Found 16 footer links to test
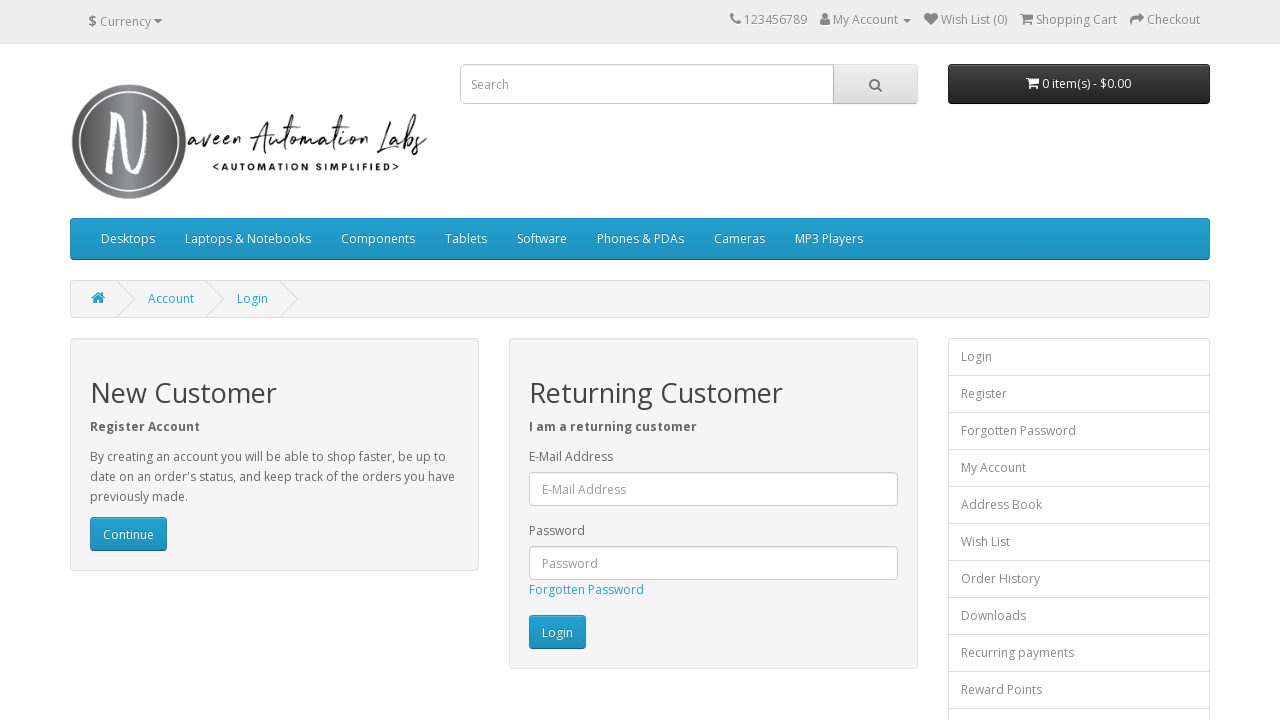

Re-fetched footer links to avoid stale element references (iteration 1/16)
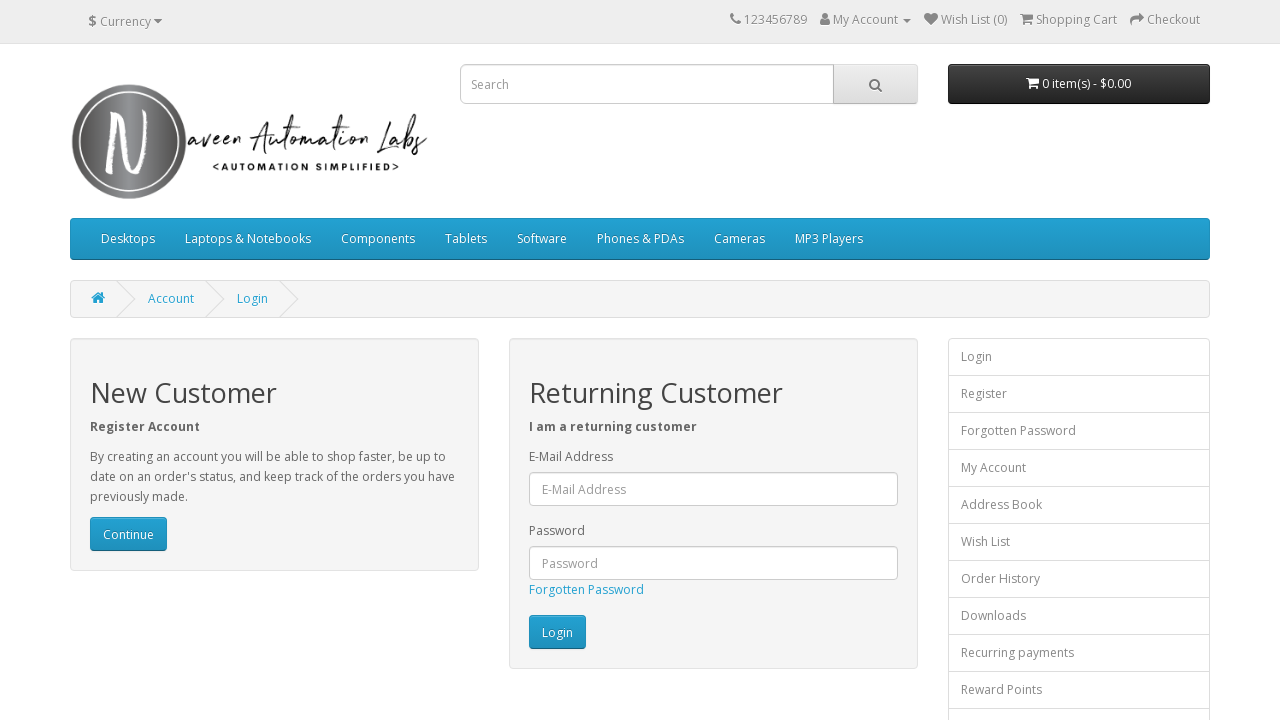

Clicked footer link 1 of 16 at (96, 548) on footer a >> nth=0
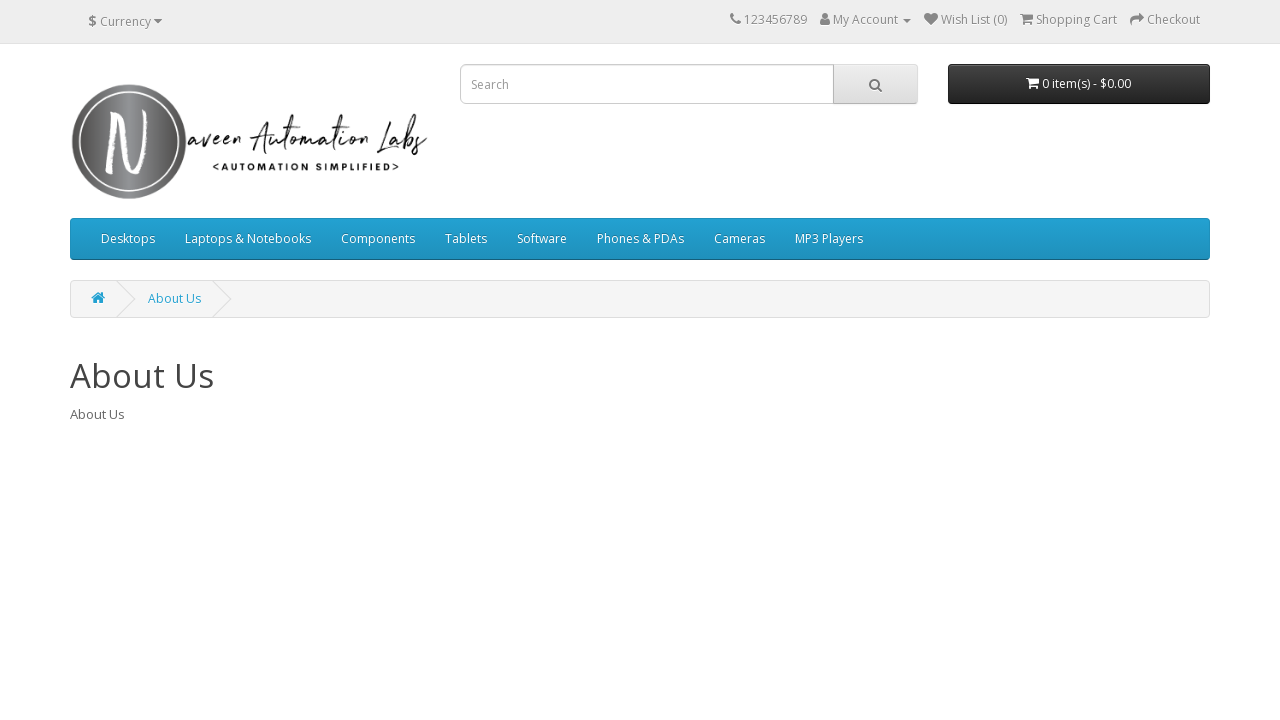

Navigated back from footer link 1
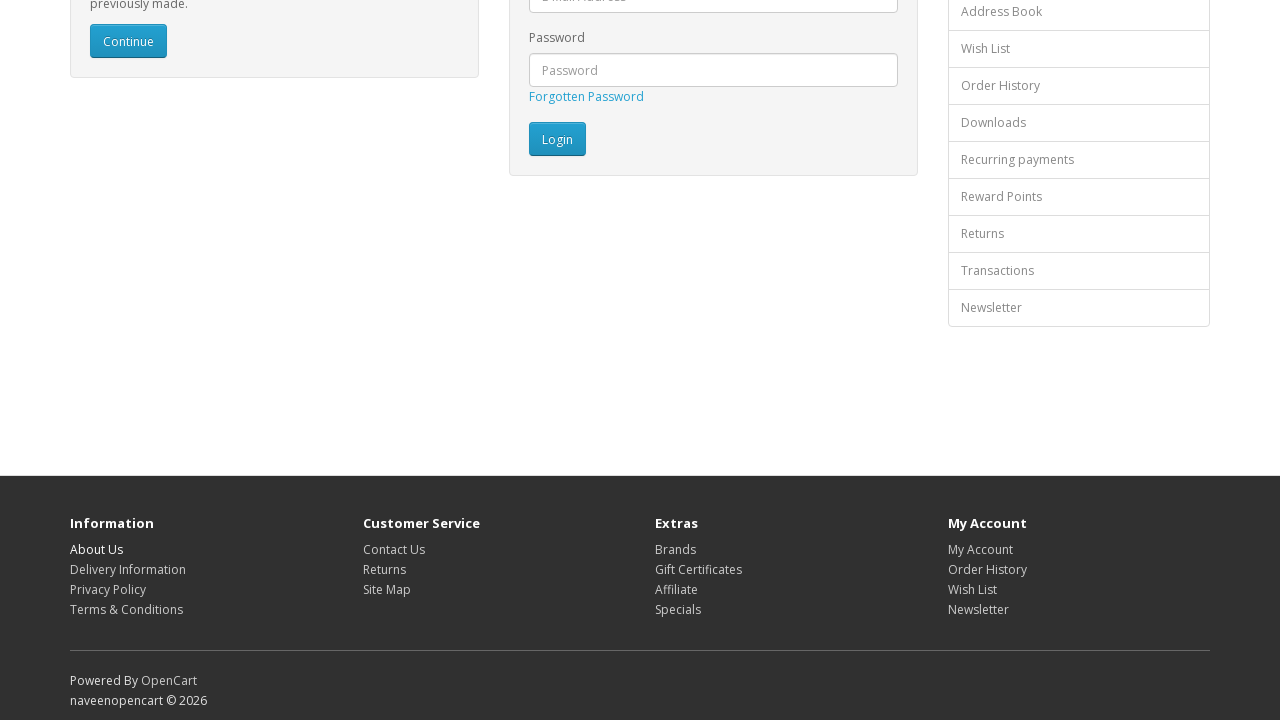

Page loaded after navigating back from link 1
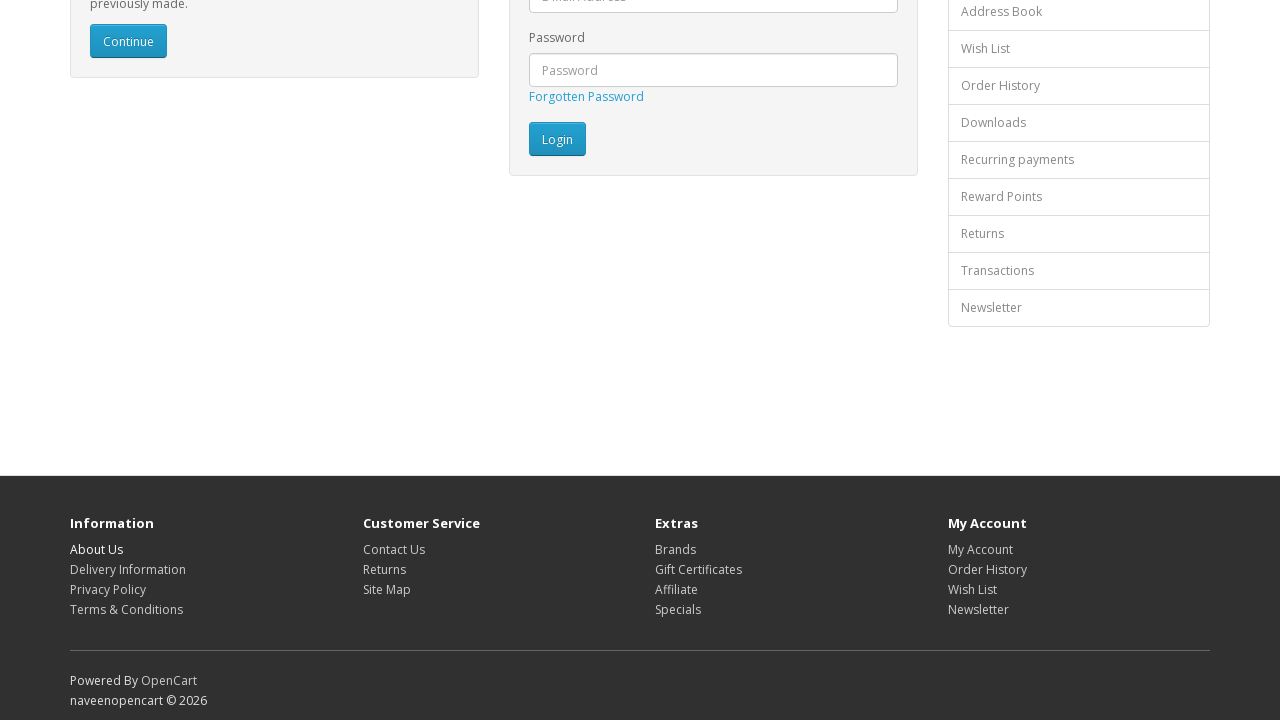

Re-fetched footer links to avoid stale element references (iteration 2/16)
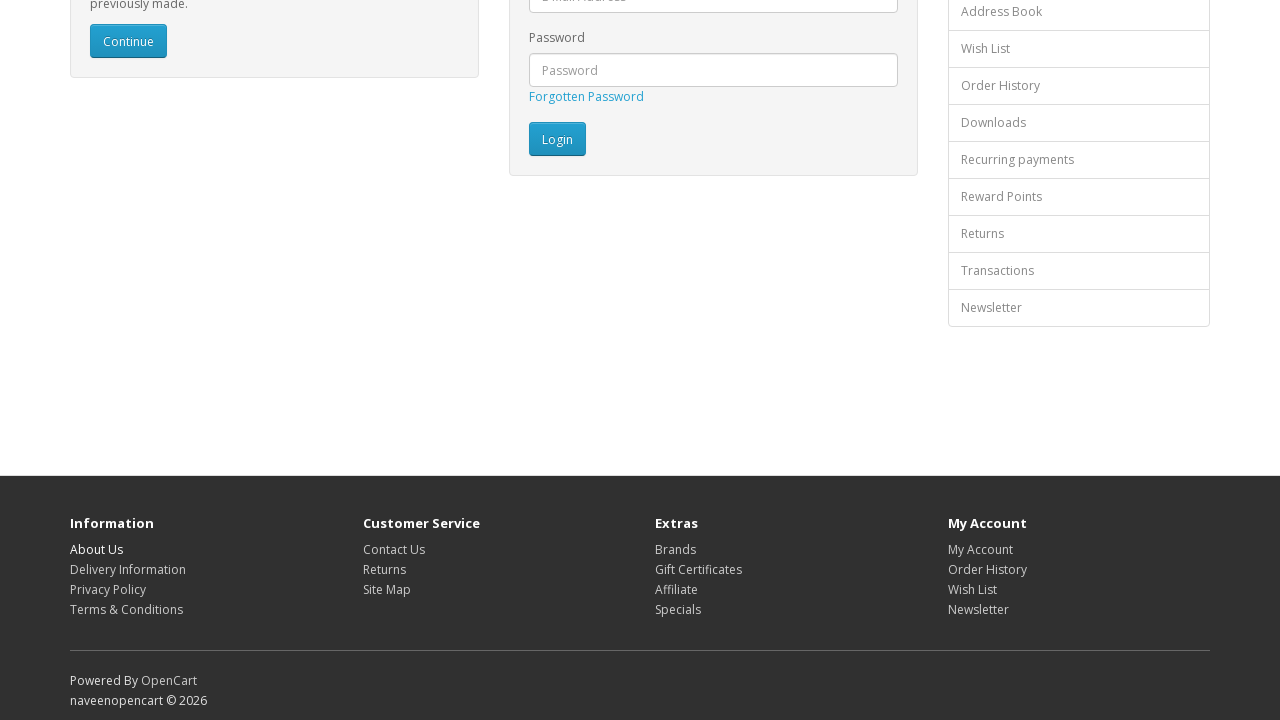

Clicked footer link 2 of 16 at (128, 569) on footer a >> nth=1
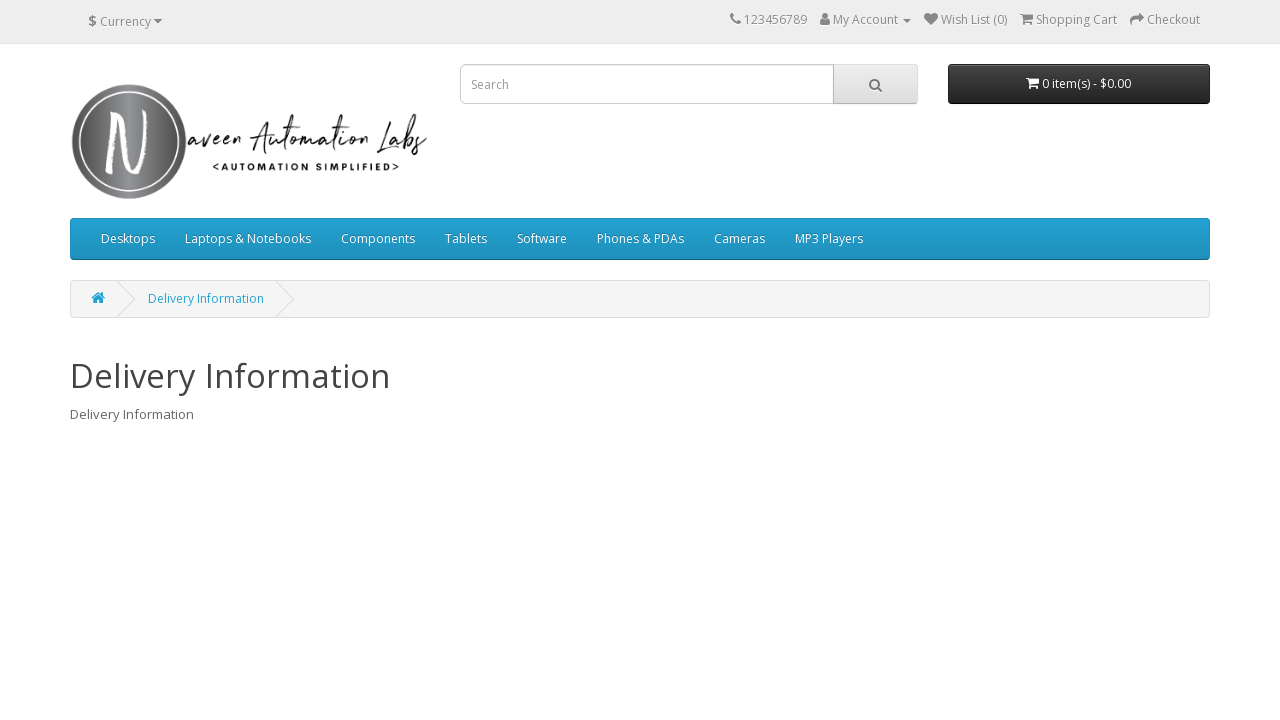

Navigated back from footer link 2
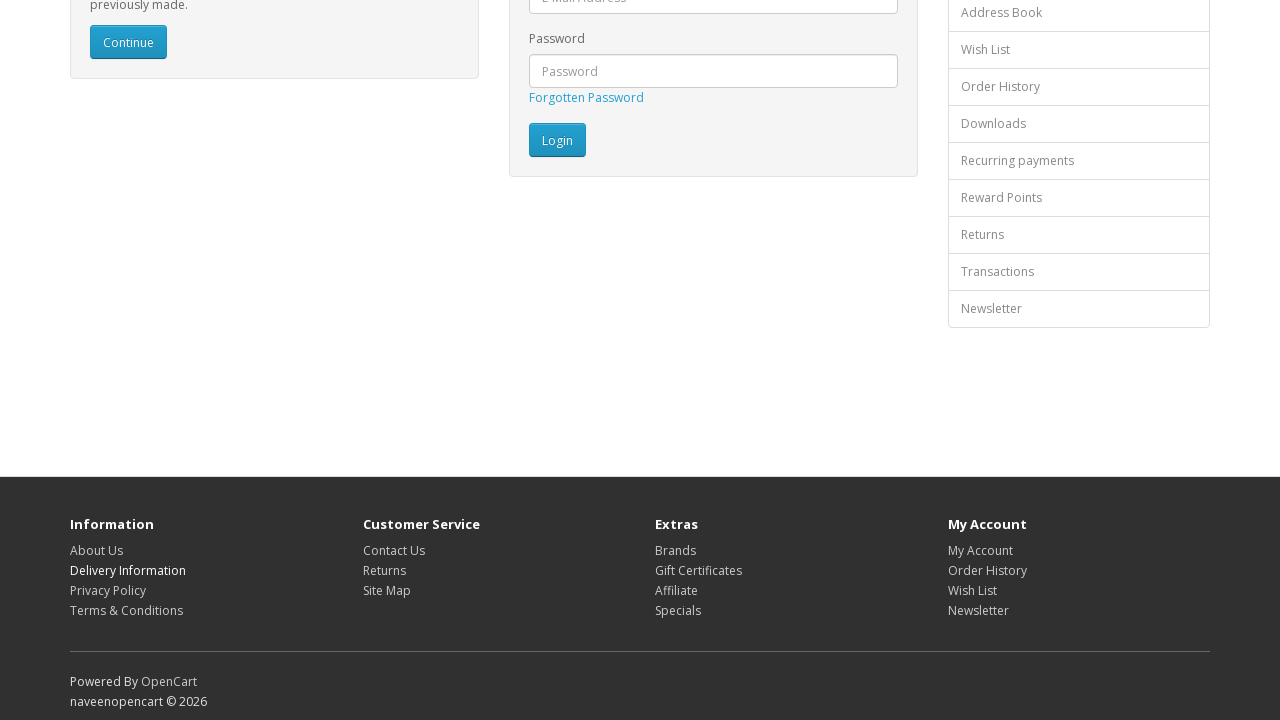

Page loaded after navigating back from link 2
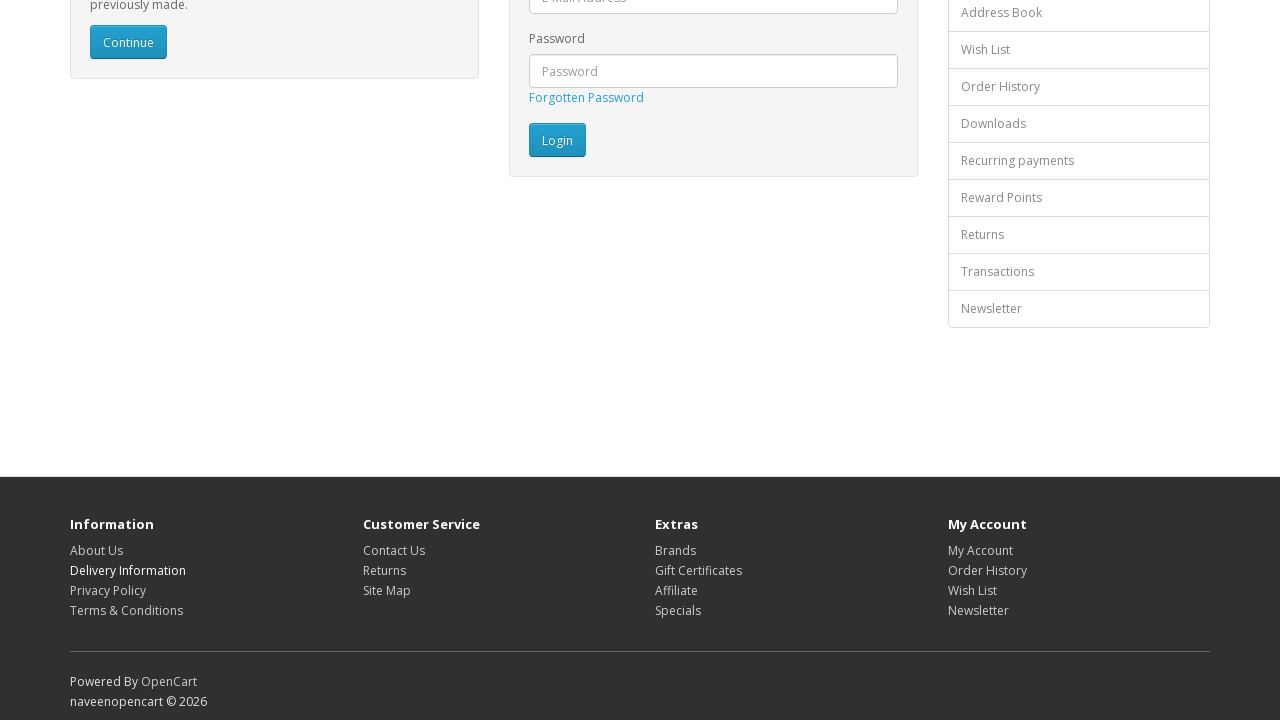

Re-fetched footer links to avoid stale element references (iteration 3/16)
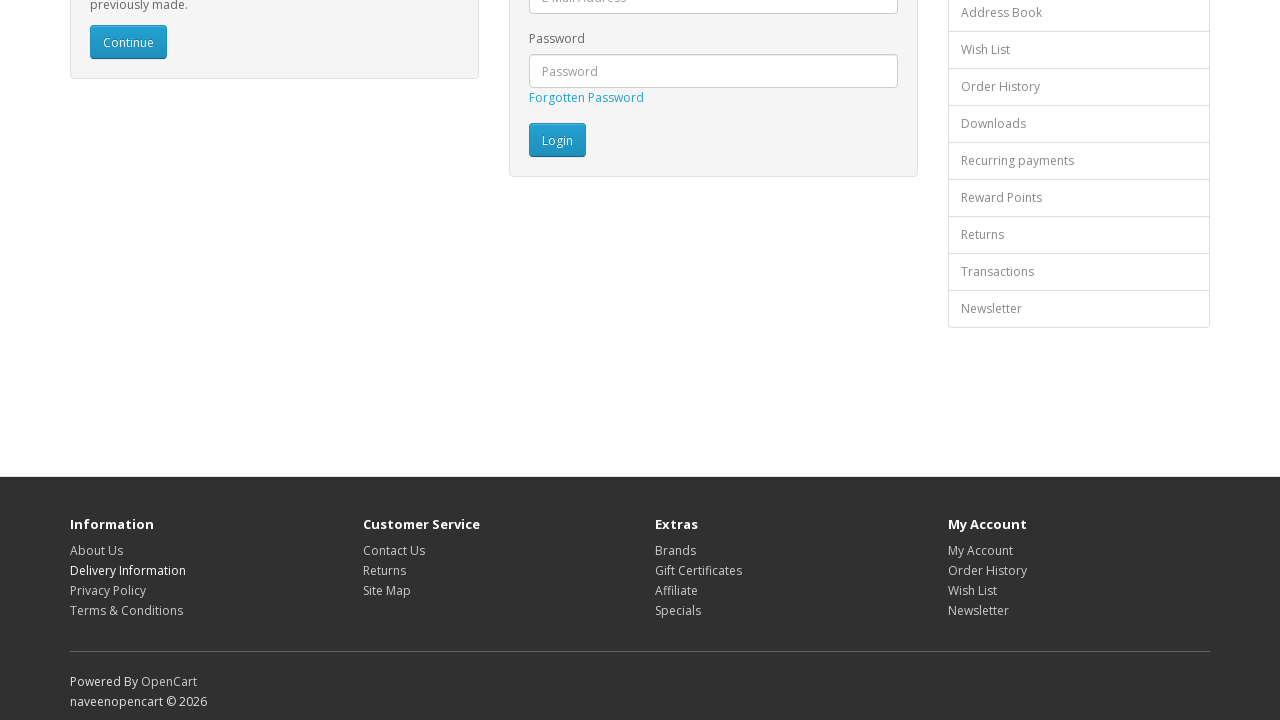

Clicked footer link 3 of 16 at (108, 590) on footer a >> nth=2
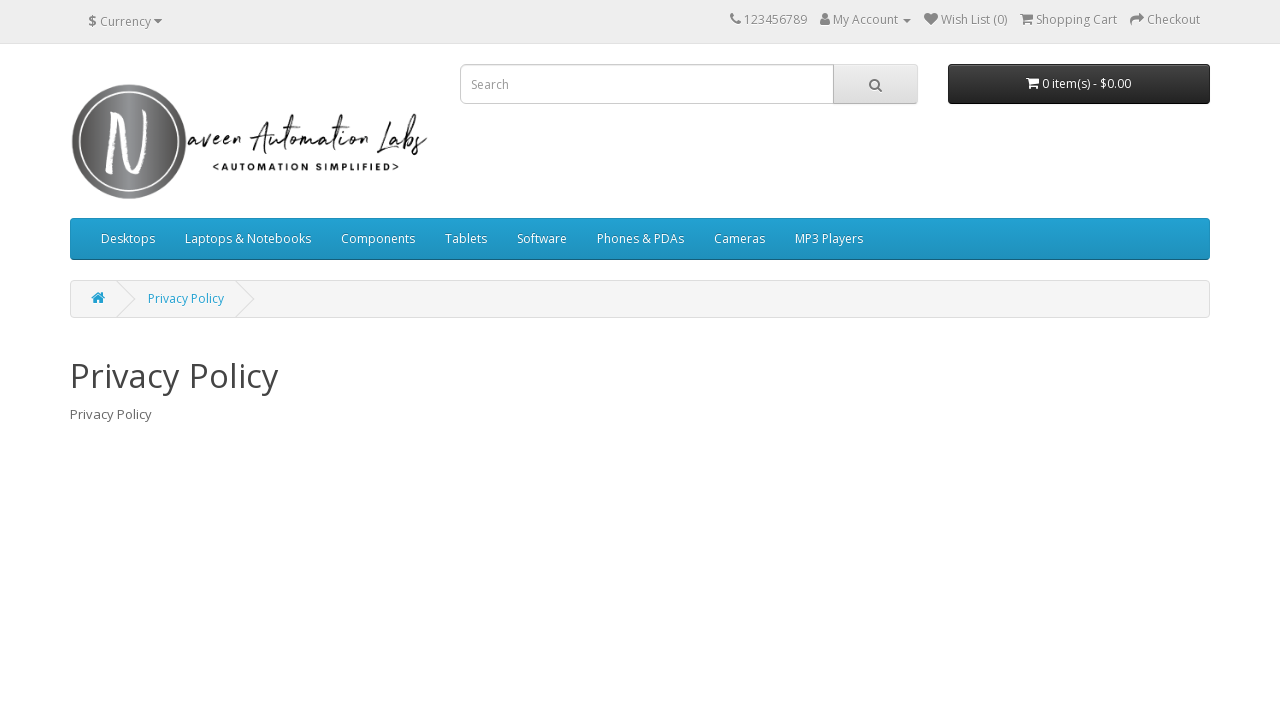

Navigated back from footer link 3
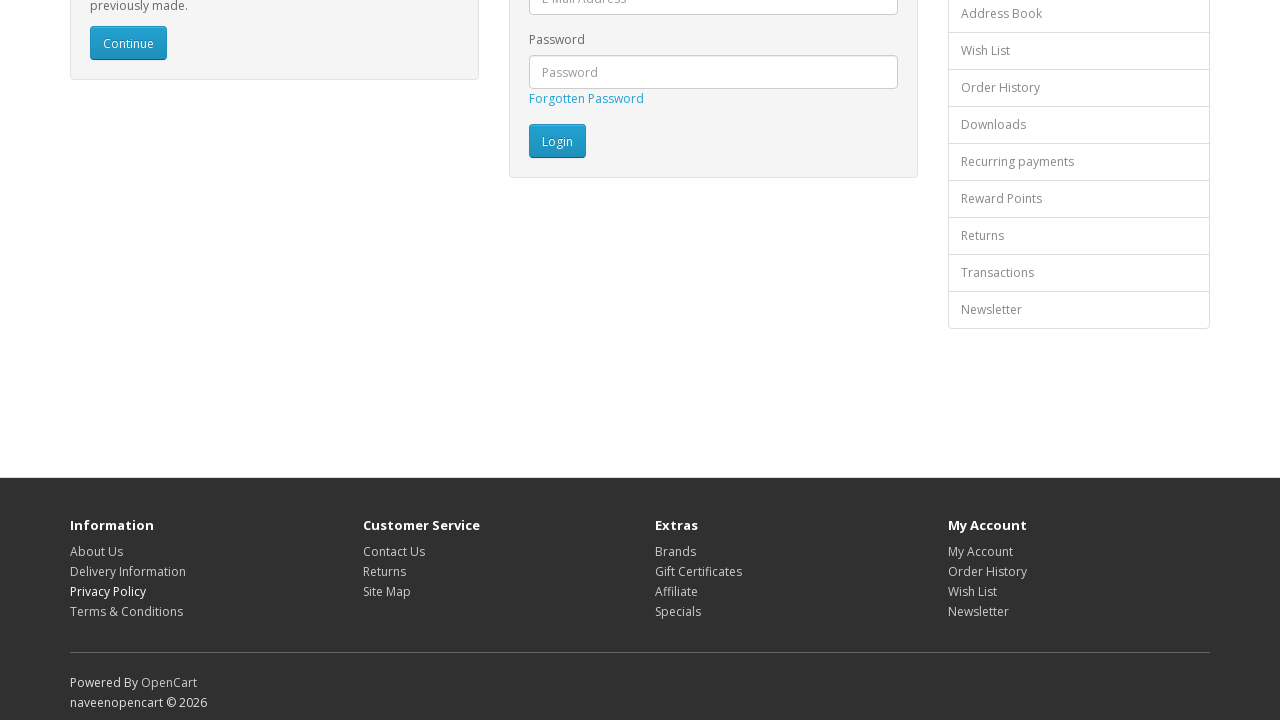

Page loaded after navigating back from link 3
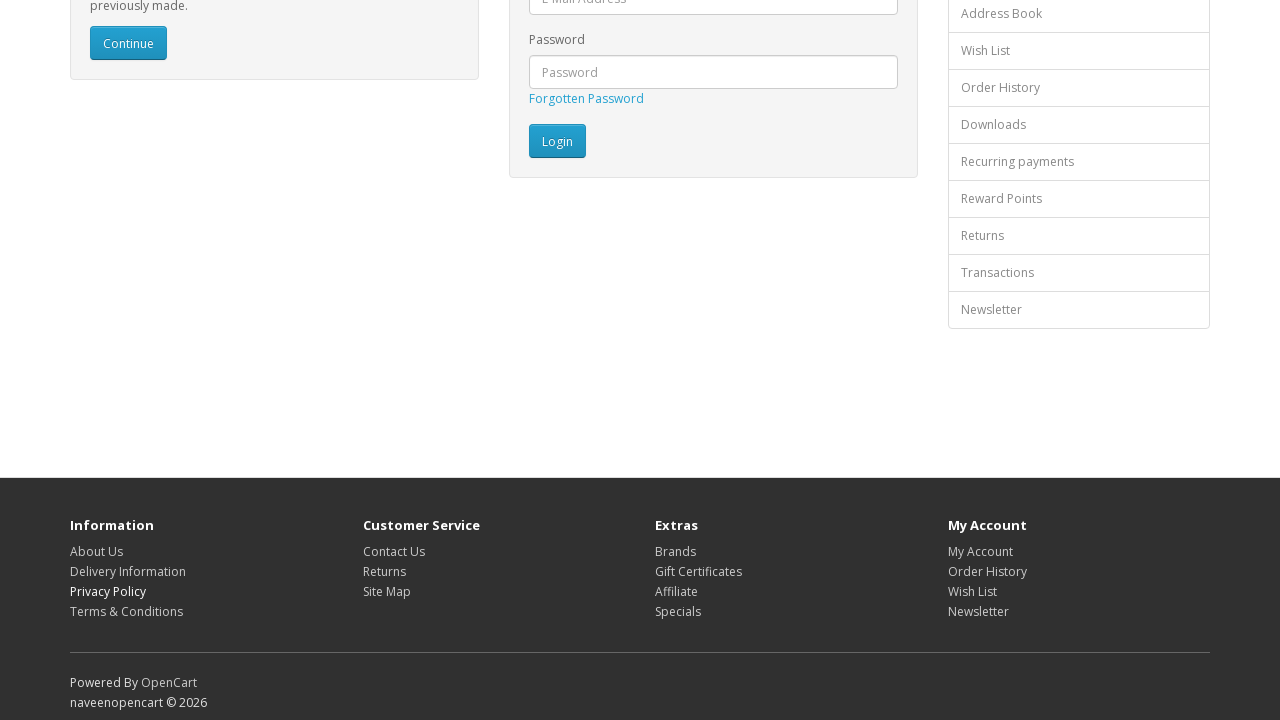

Re-fetched footer links to avoid stale element references (iteration 4/16)
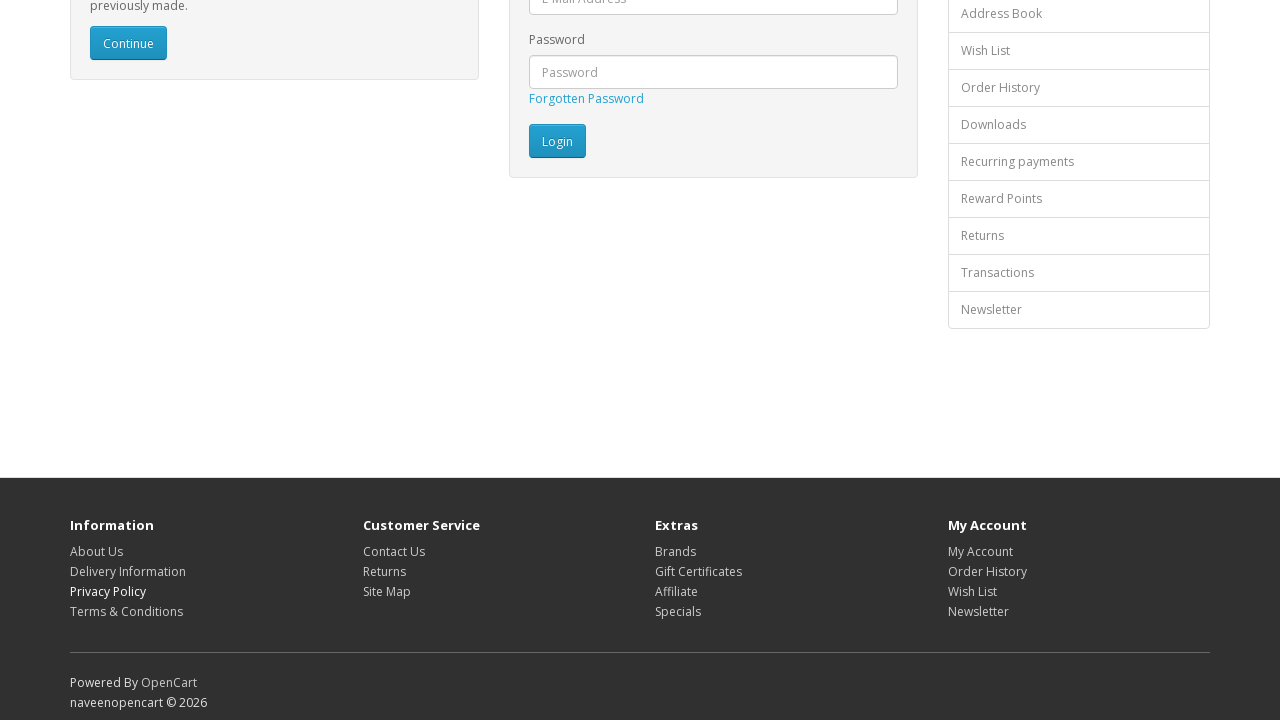

Clicked footer link 4 of 16 at (126, 611) on footer a >> nth=3
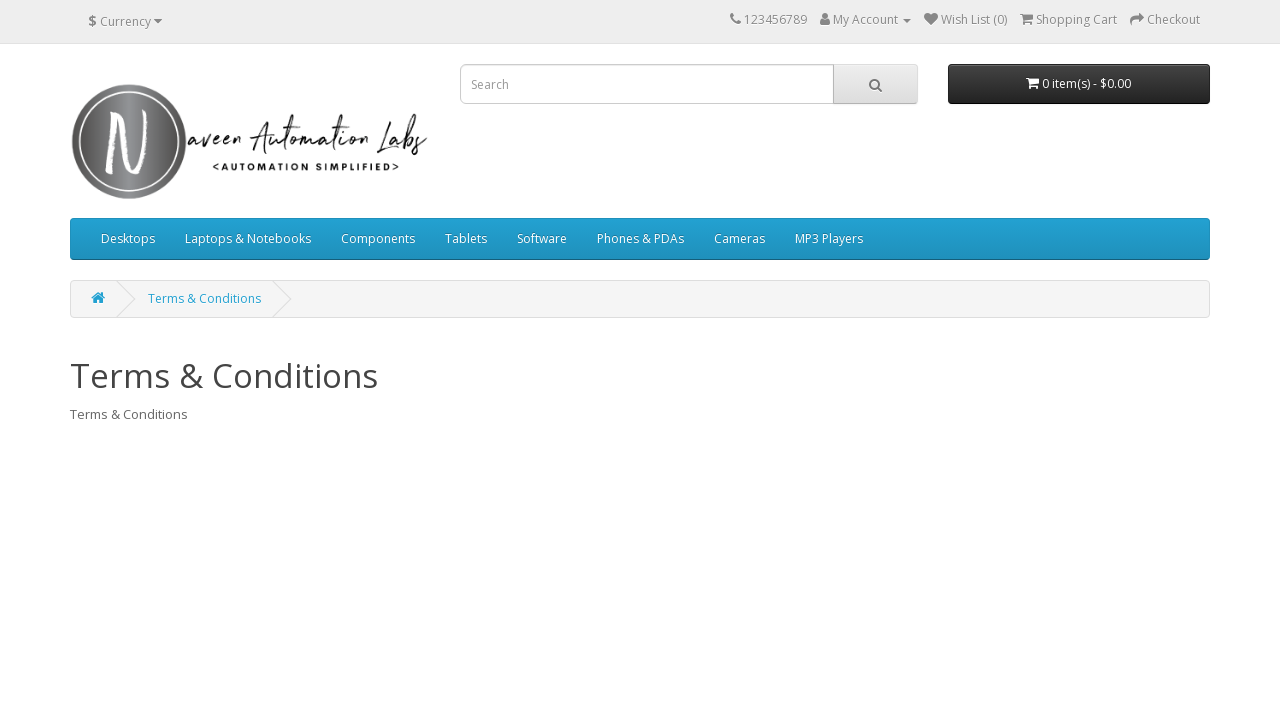

Navigated back from footer link 4
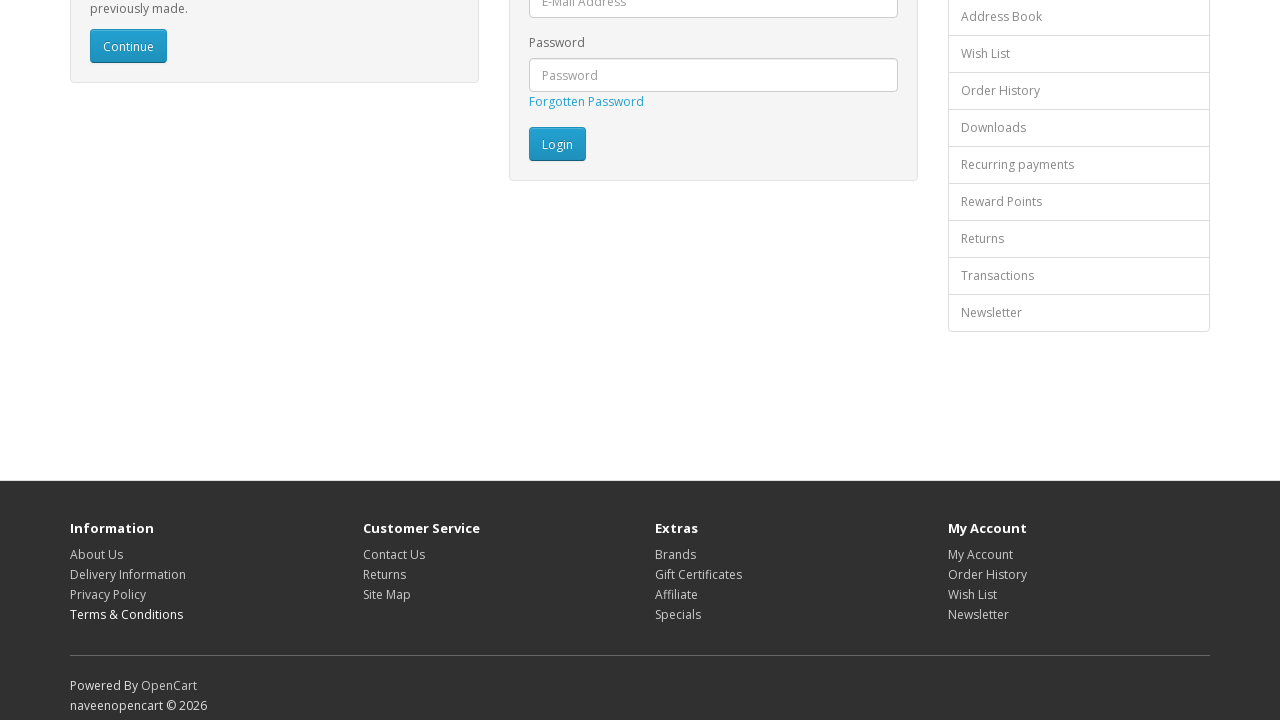

Page loaded after navigating back from link 4
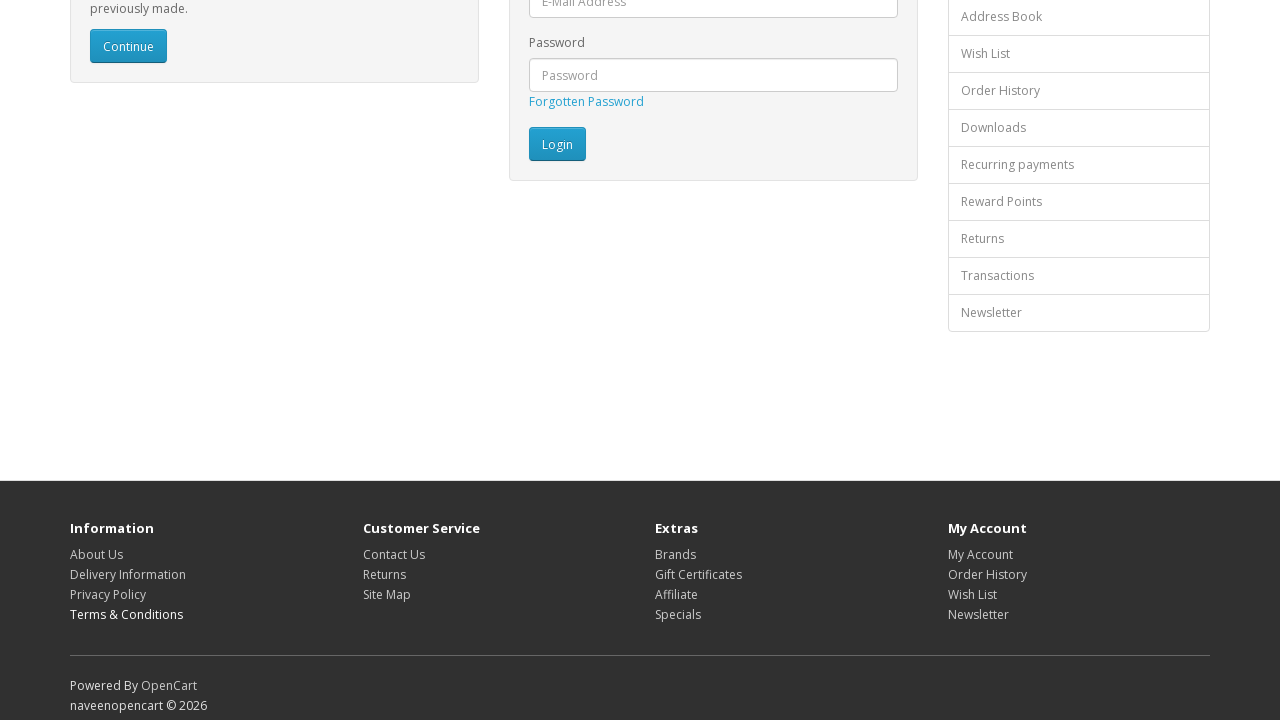

Re-fetched footer links to avoid stale element references (iteration 5/16)
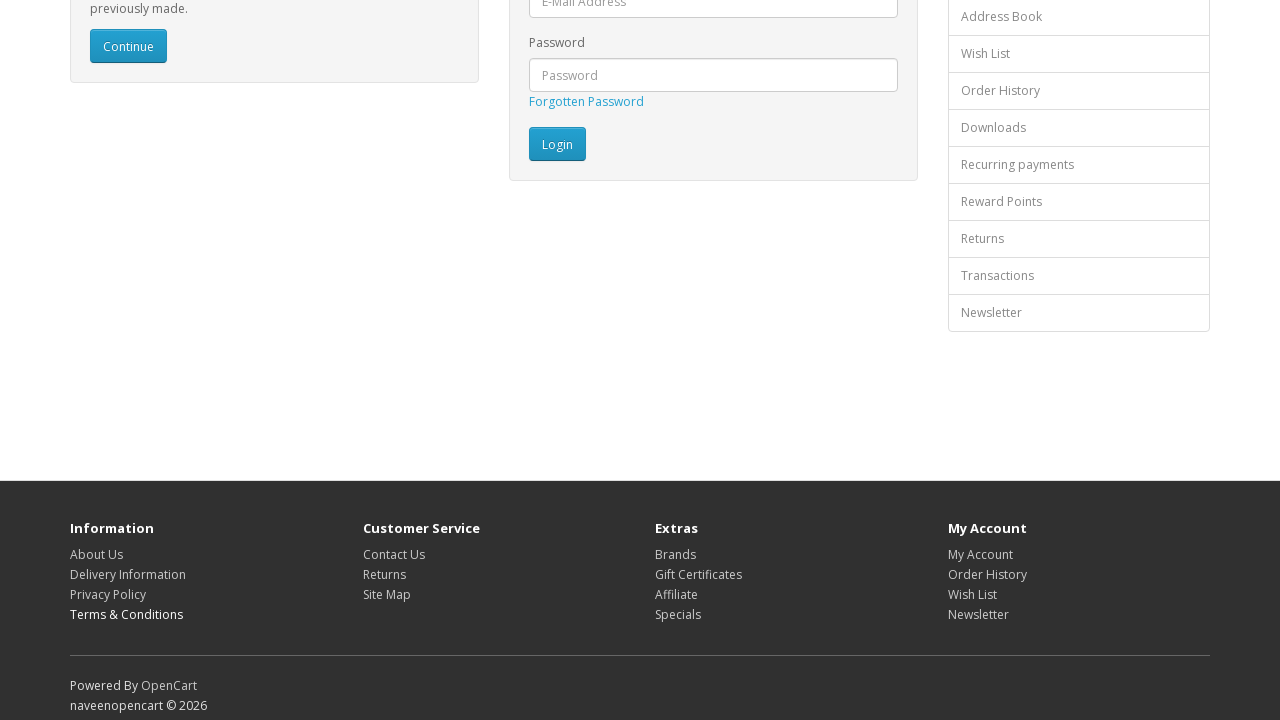

Clicked footer link 5 of 16 at (394, 554) on footer a >> nth=4
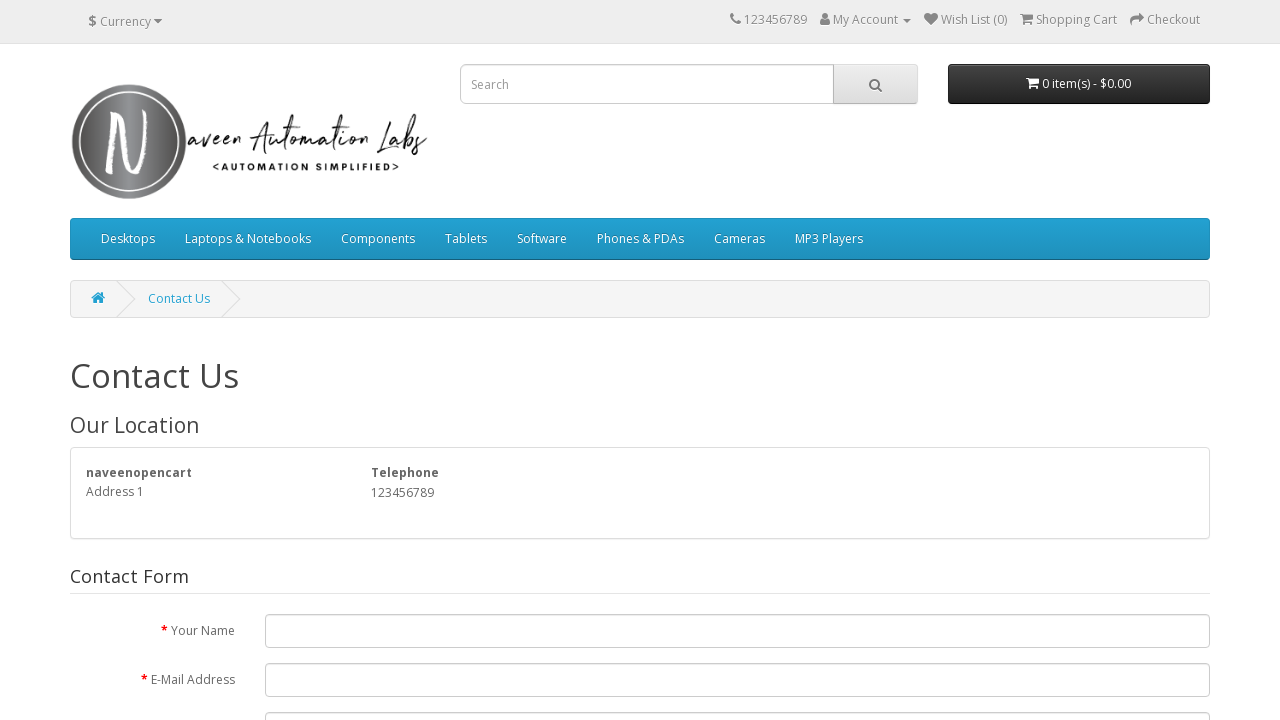

Navigated back from footer link 5
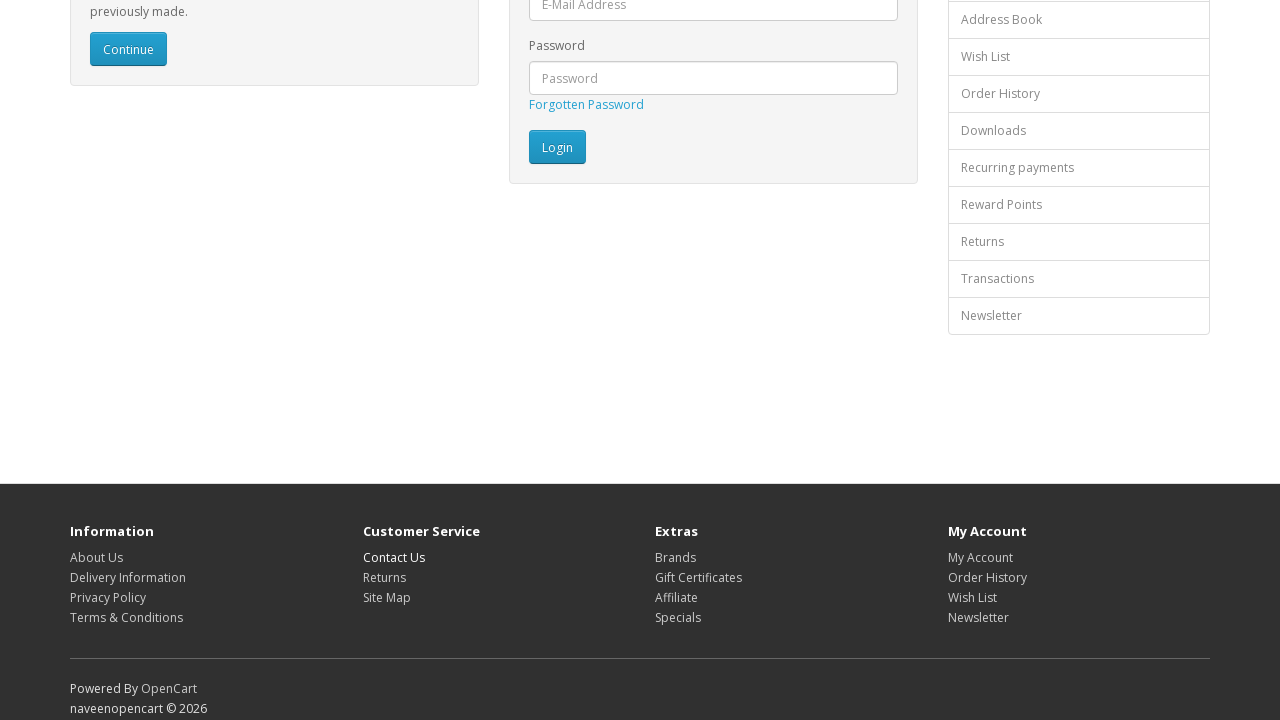

Page loaded after navigating back from link 5
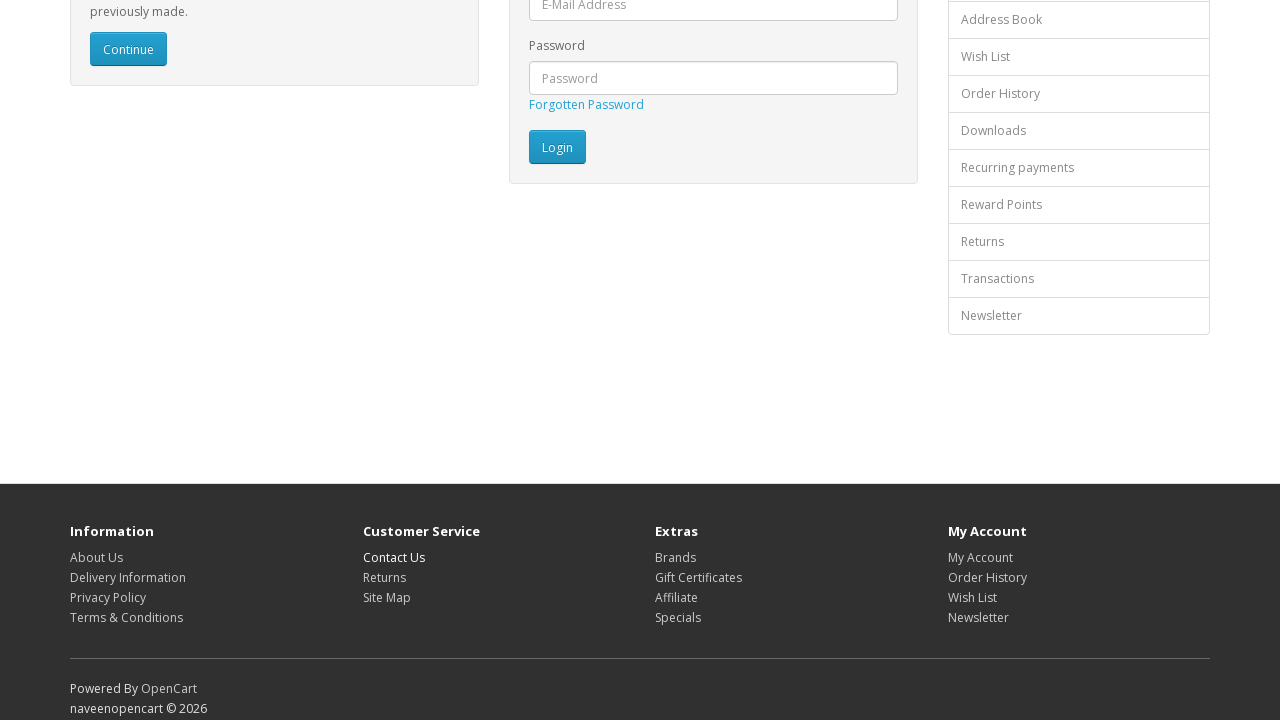

Re-fetched footer links to avoid stale element references (iteration 6/16)
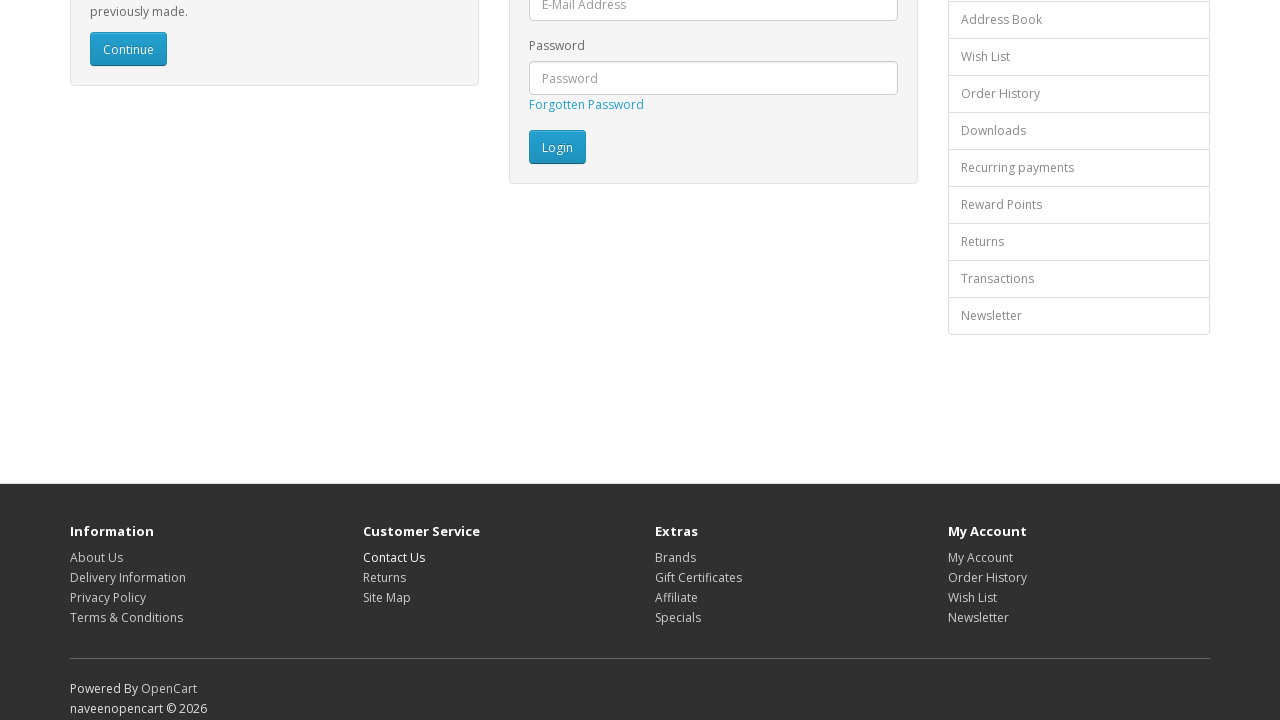

Clicked footer link 6 of 16 at (384, 577) on footer a >> nth=5
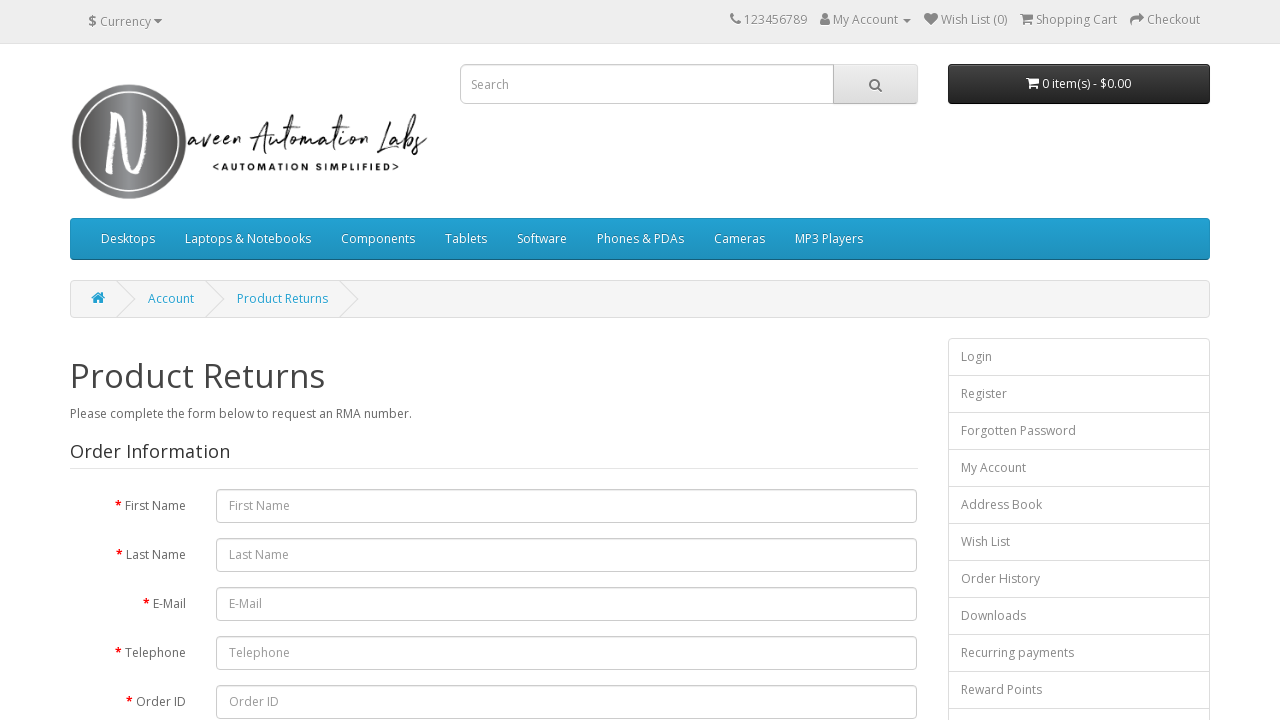

Navigated back from footer link 6
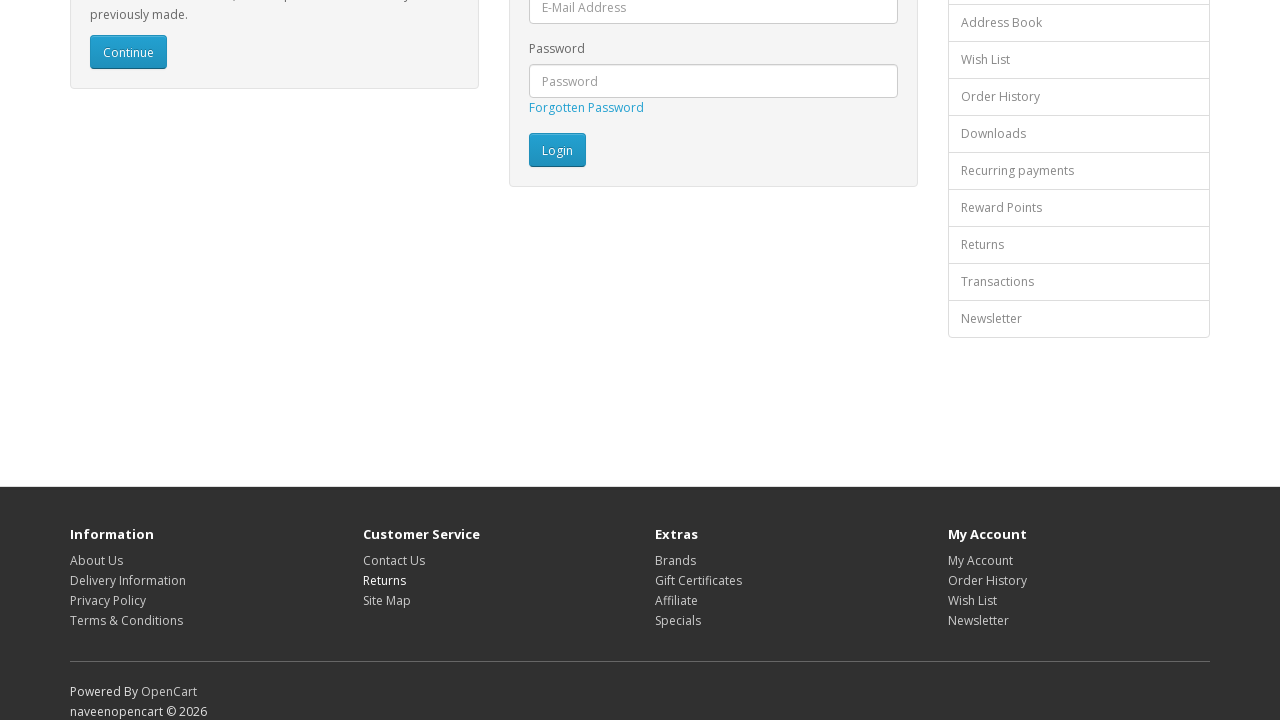

Page loaded after navigating back from link 6
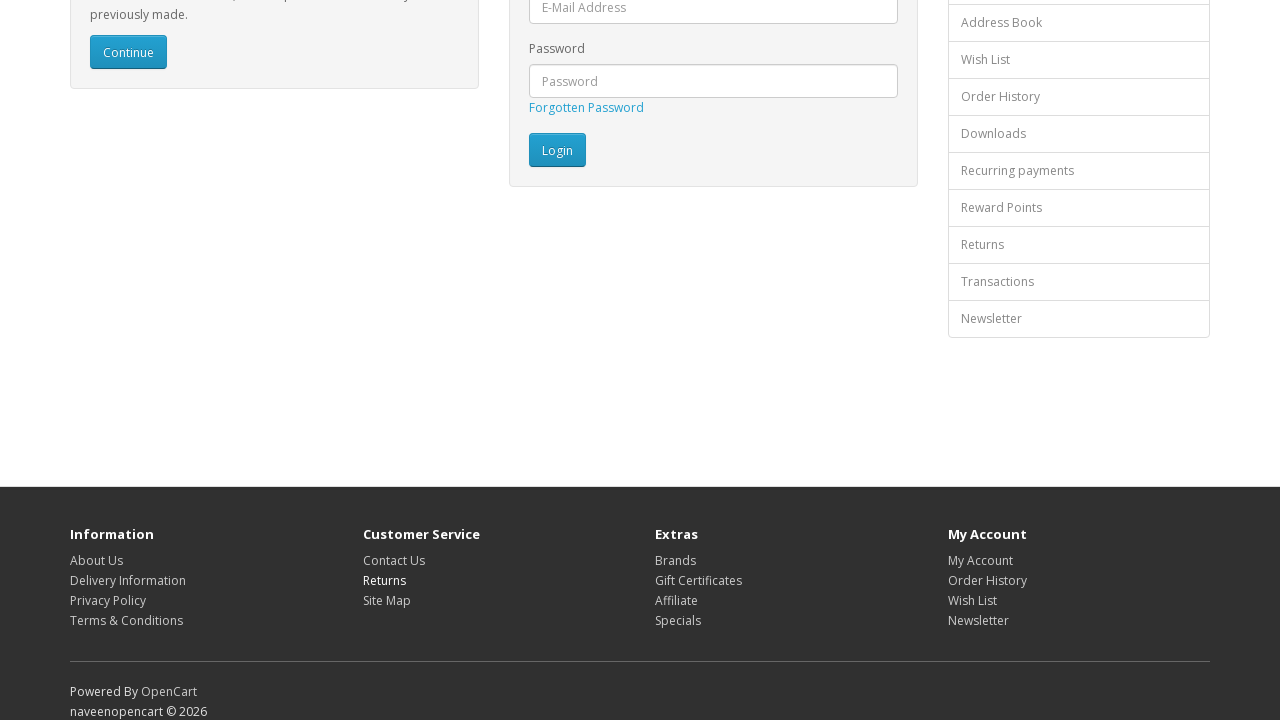

Re-fetched footer links to avoid stale element references (iteration 7/16)
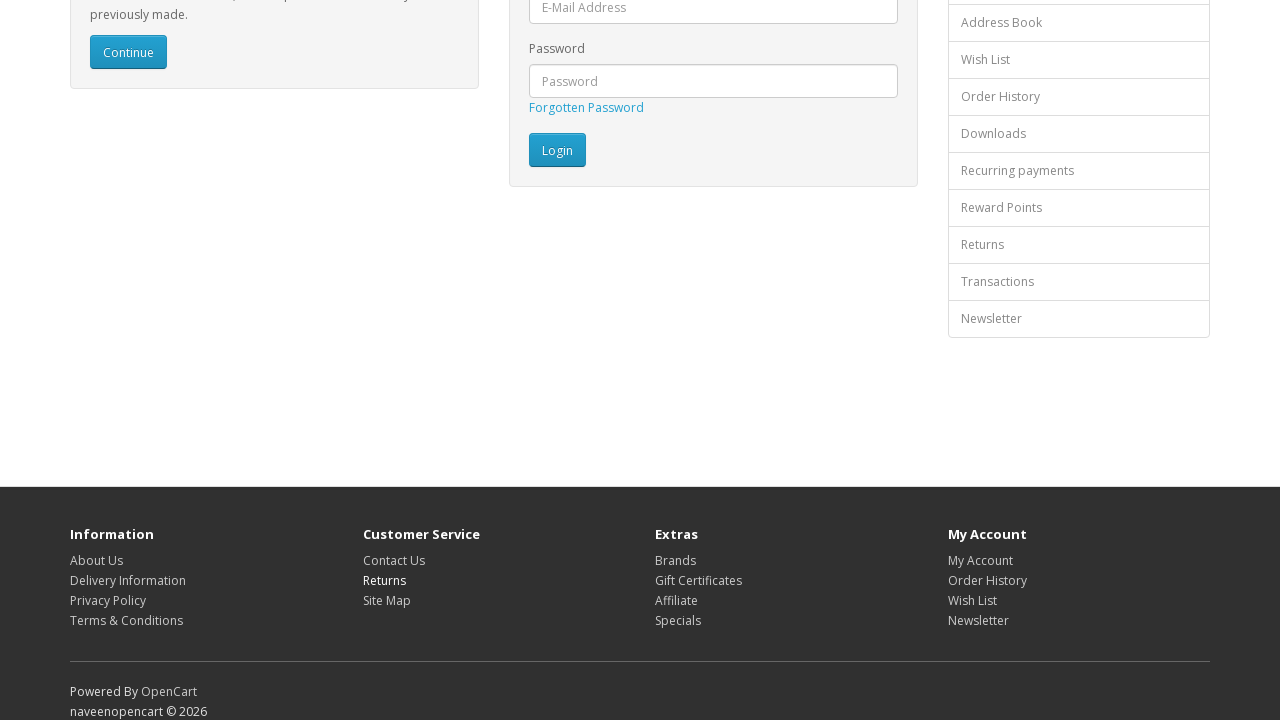

Clicked footer link 7 of 16 at (386, 600) on footer a >> nth=6
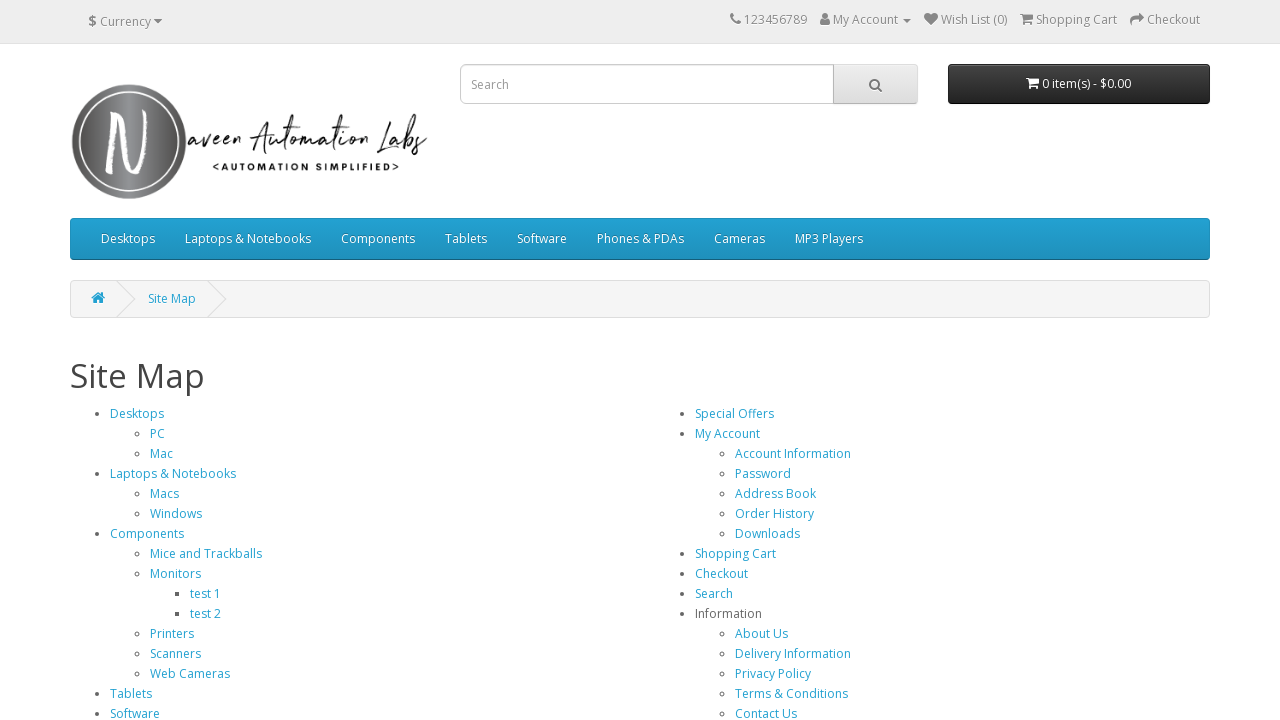

Navigated back from footer link 7
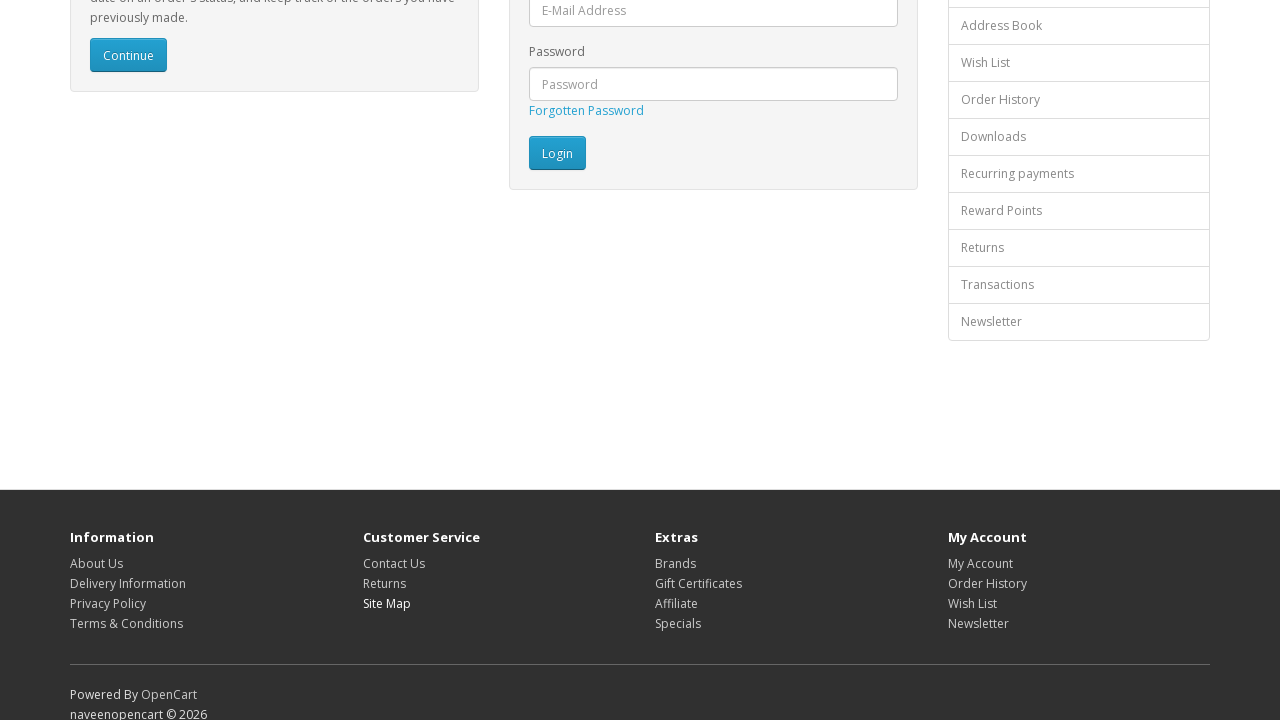

Page loaded after navigating back from link 7
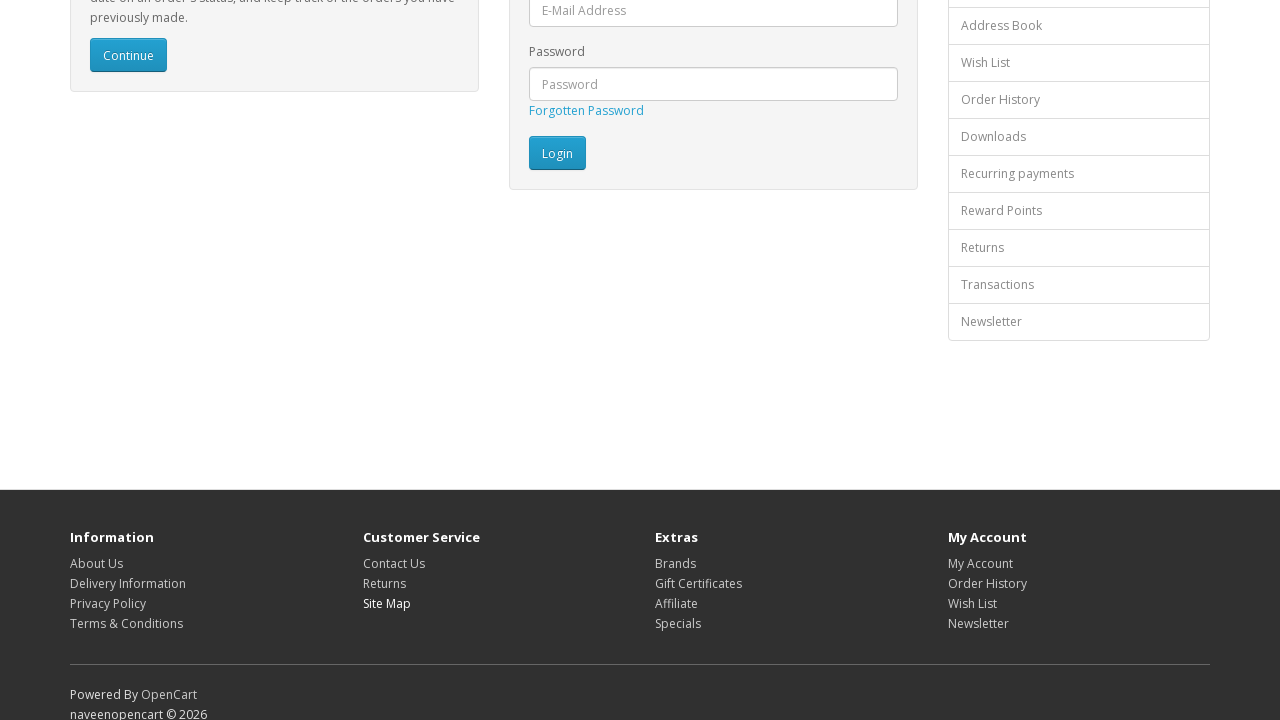

Re-fetched footer links to avoid stale element references (iteration 8/16)
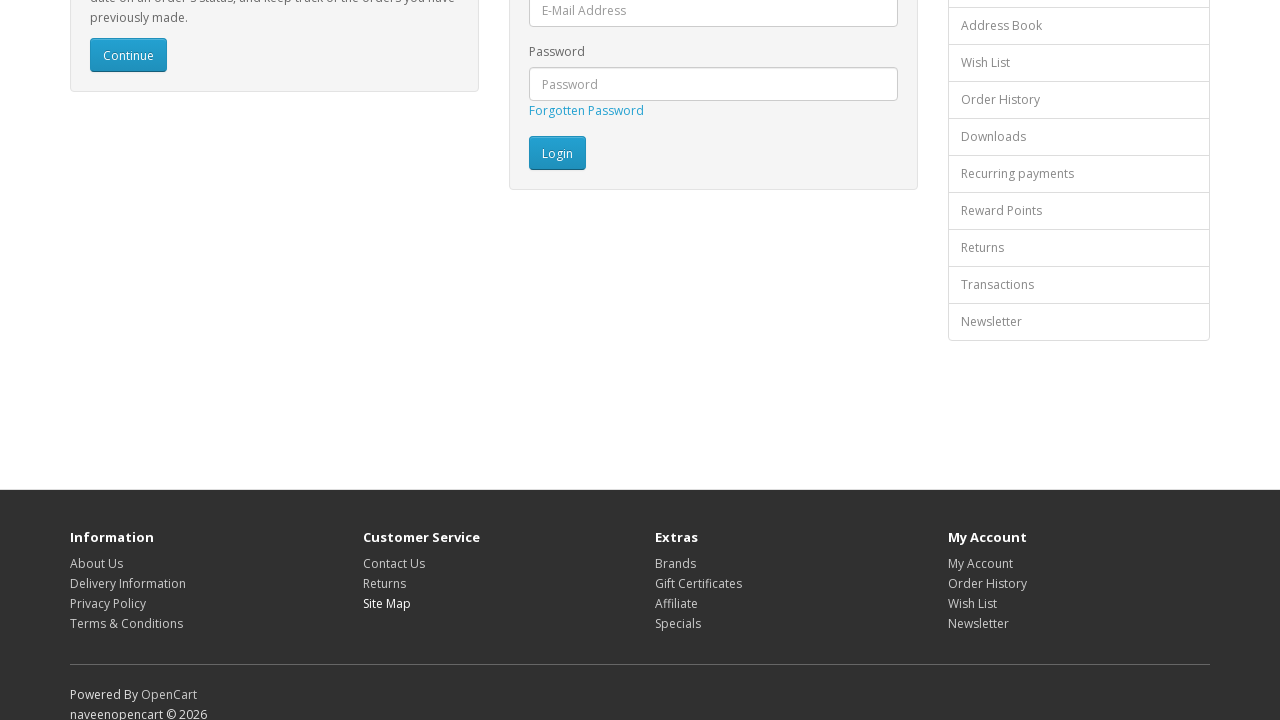

Clicked footer link 8 of 16 at (676, 563) on footer a >> nth=7
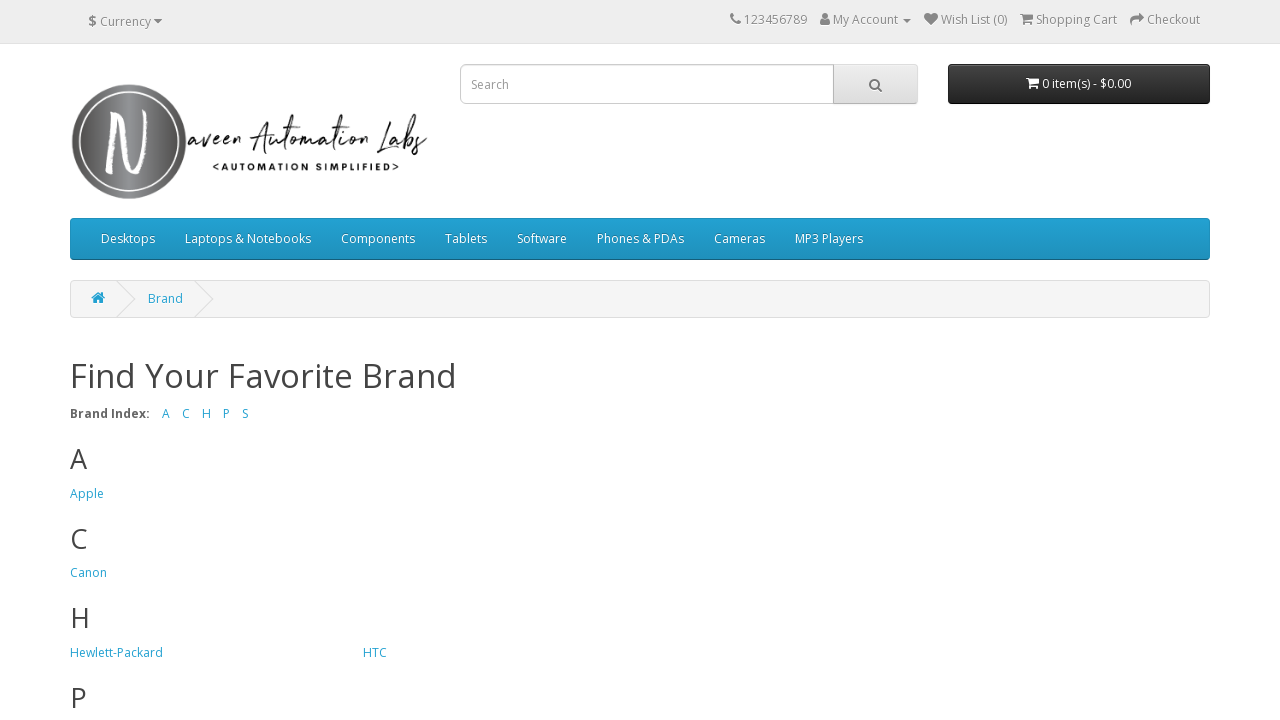

Navigated back from footer link 8
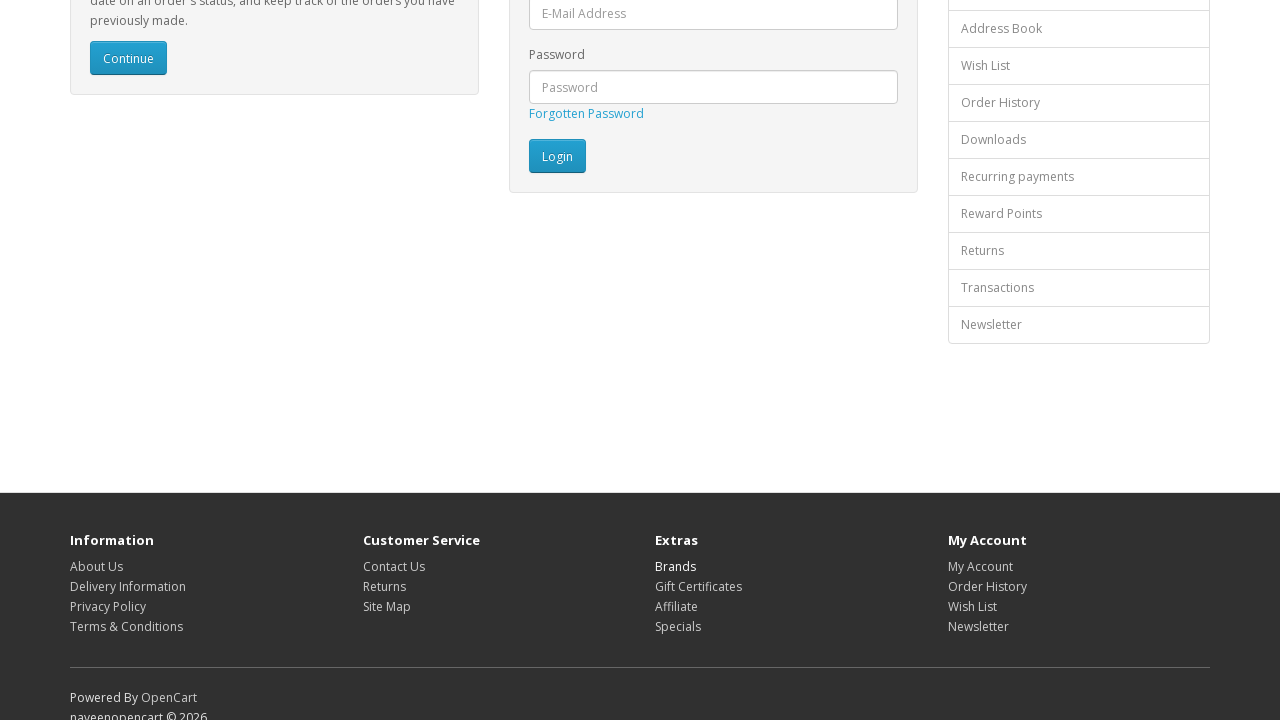

Page loaded after navigating back from link 8
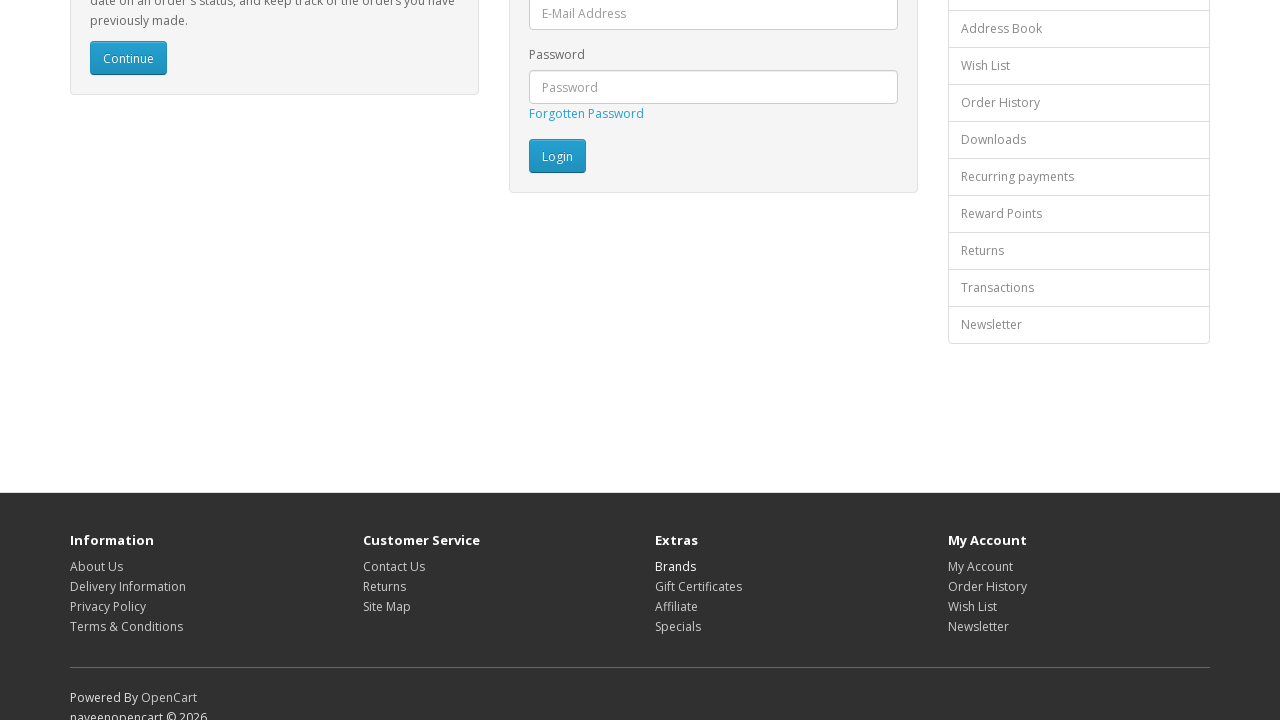

Re-fetched footer links to avoid stale element references (iteration 9/16)
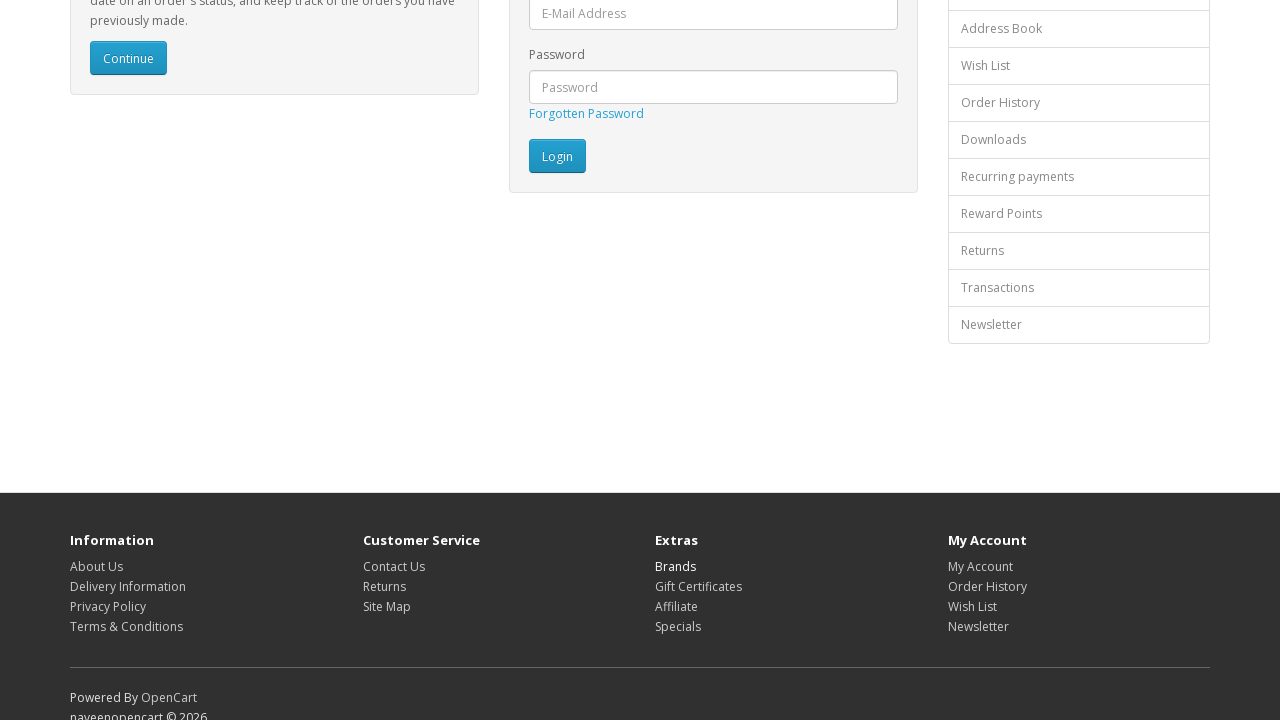

Clicked footer link 9 of 16 at (698, 586) on footer a >> nth=8
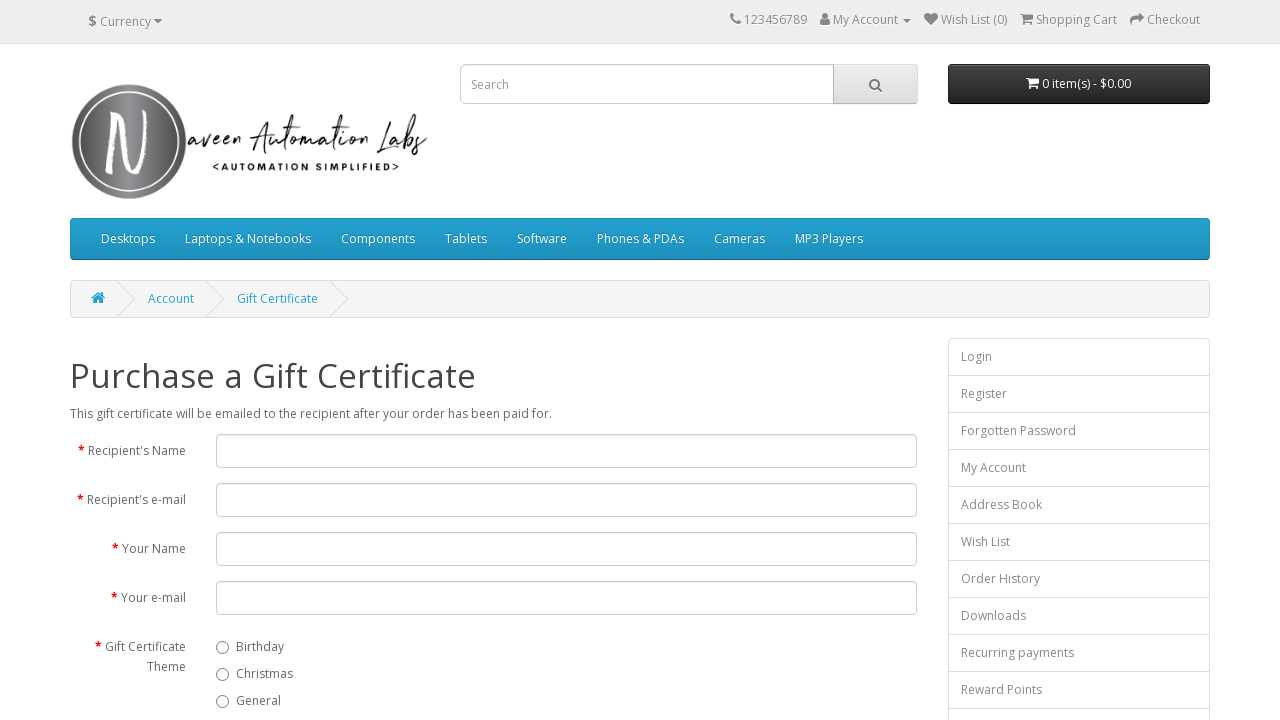

Navigated back from footer link 9
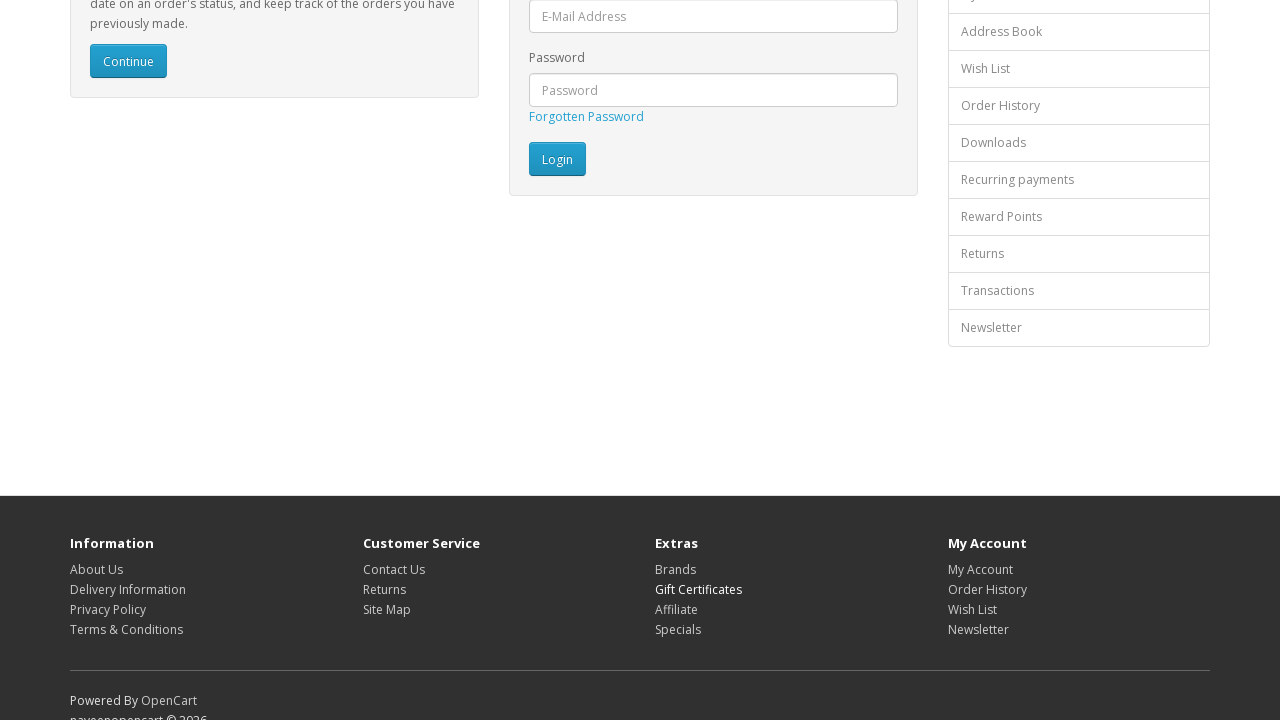

Page loaded after navigating back from link 9
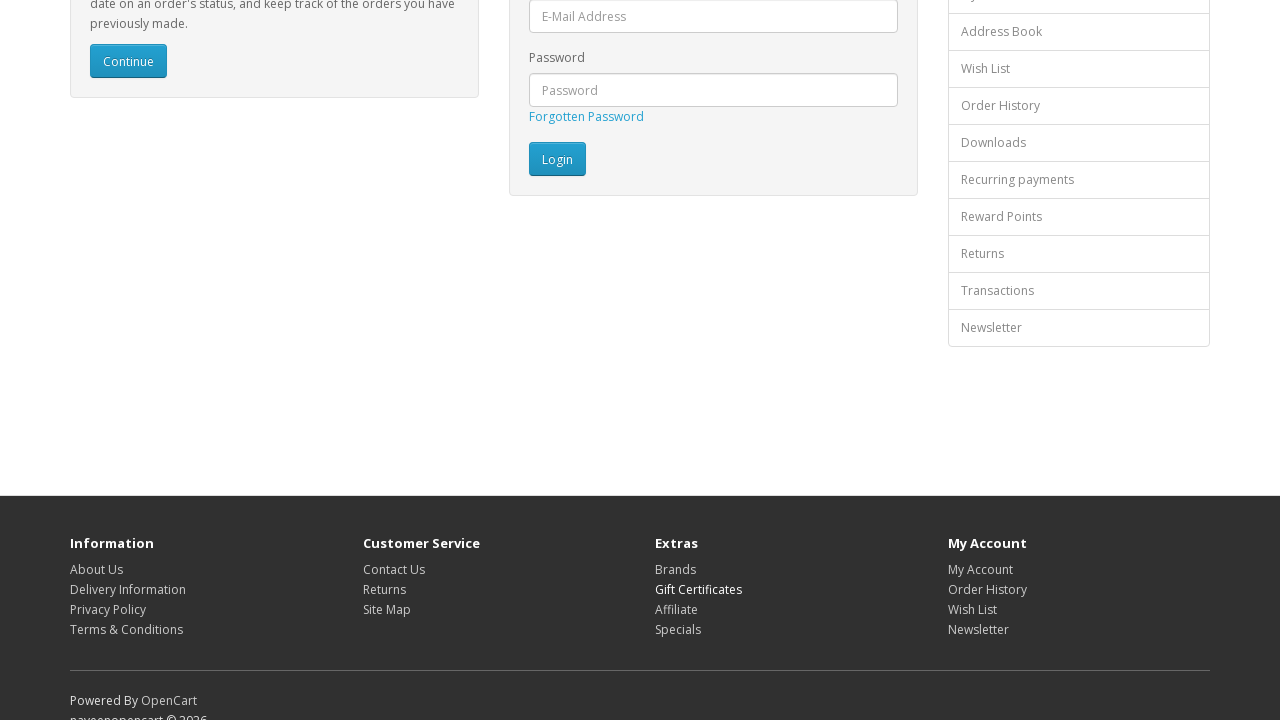

Re-fetched footer links to avoid stale element references (iteration 10/16)
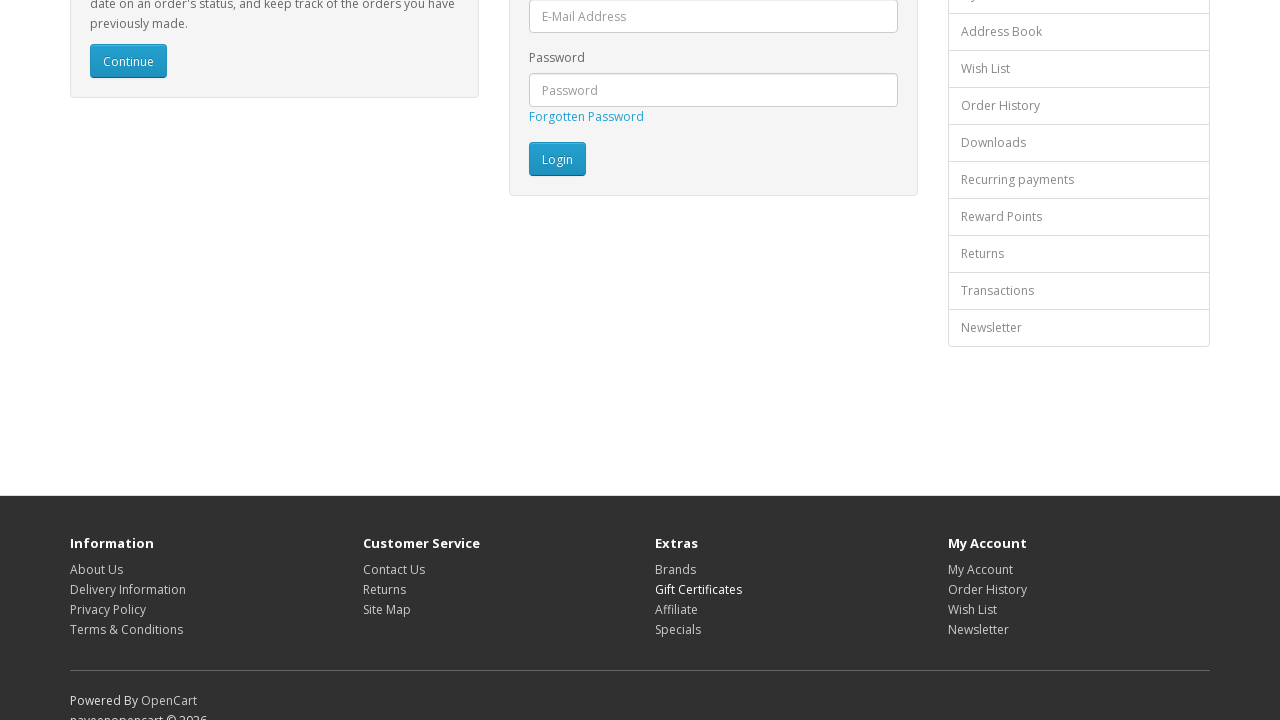

Clicked footer link 10 of 16 at (676, 609) on footer a >> nth=9
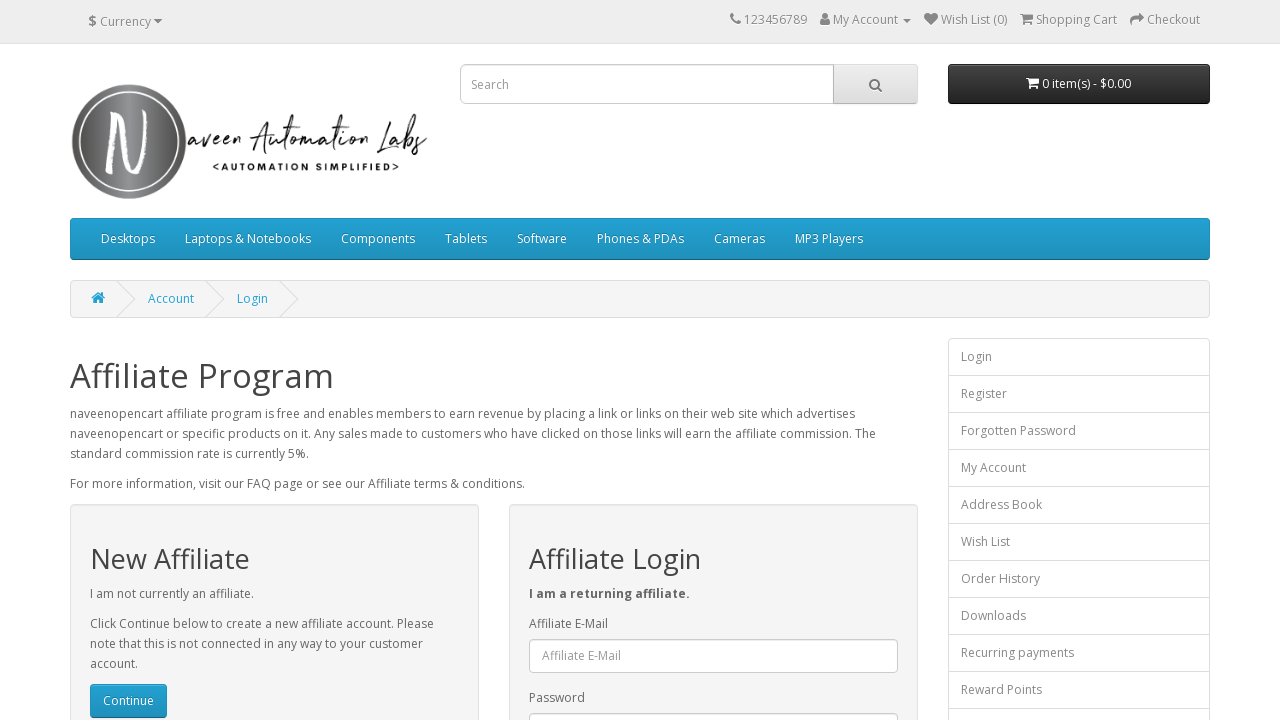

Navigated back from footer link 10
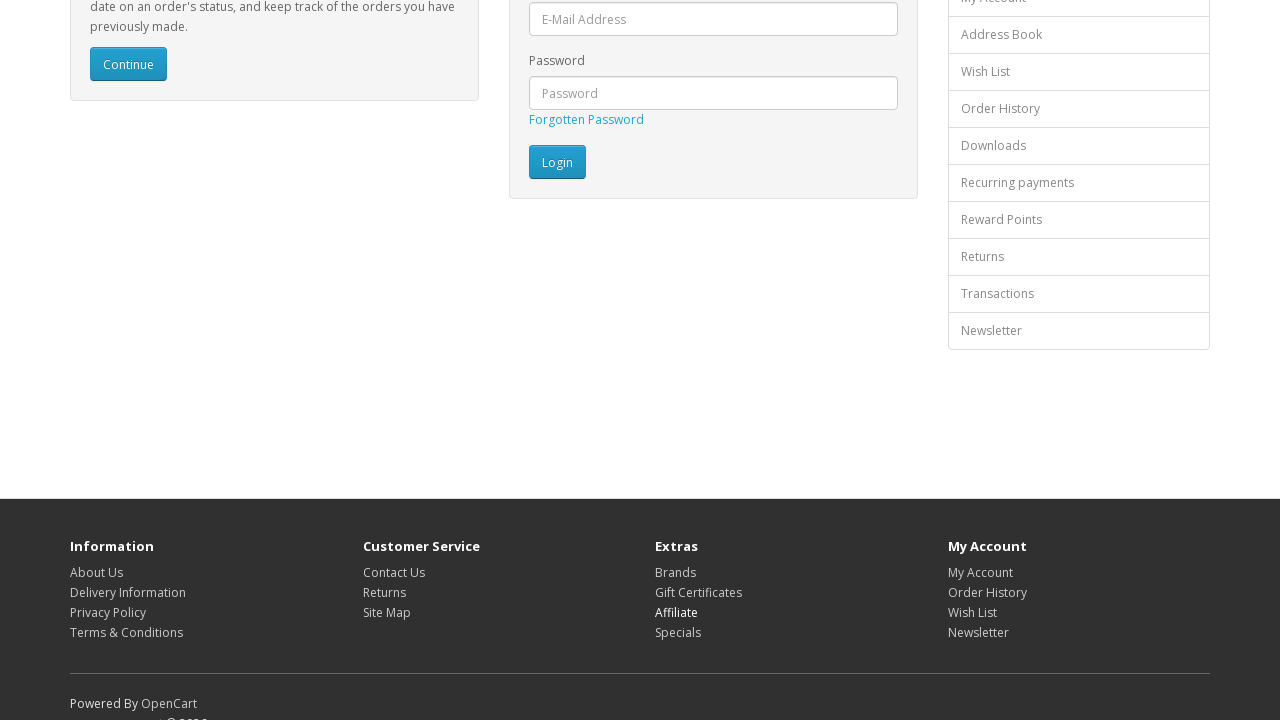

Page loaded after navigating back from link 10
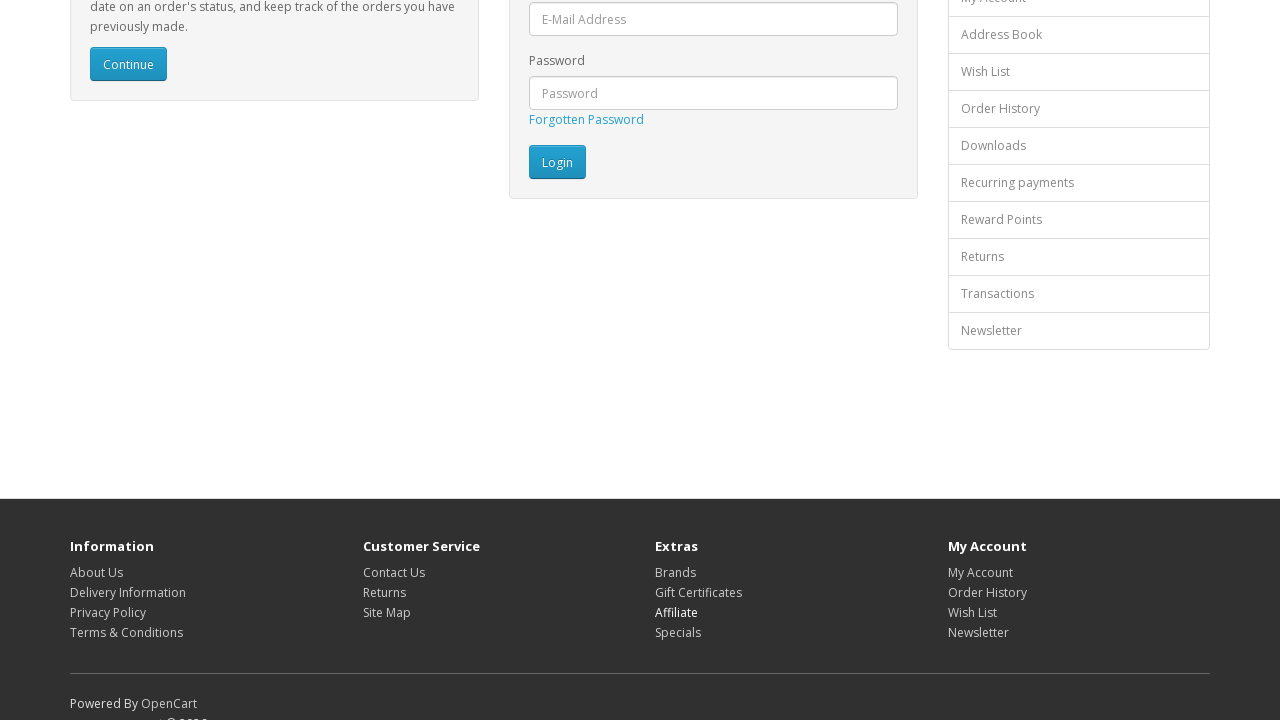

Re-fetched footer links to avoid stale element references (iteration 11/16)
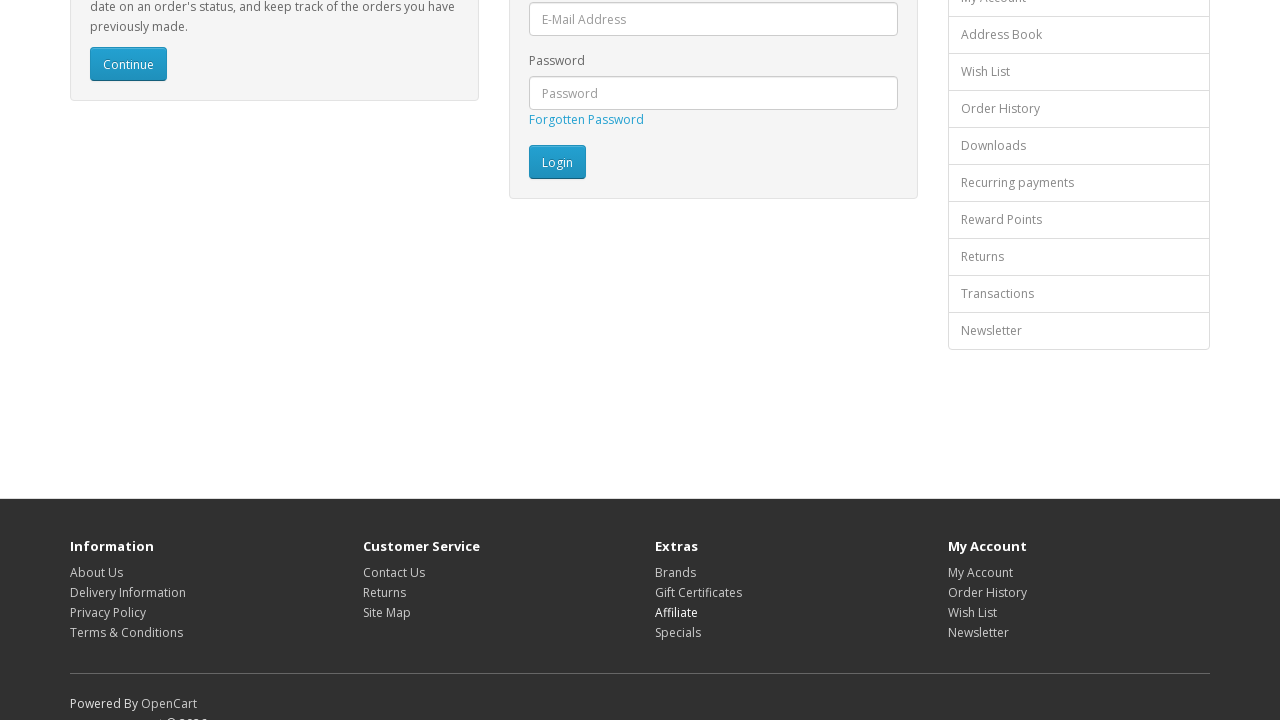

Clicked footer link 11 of 16 at (678, 632) on footer a >> nth=10
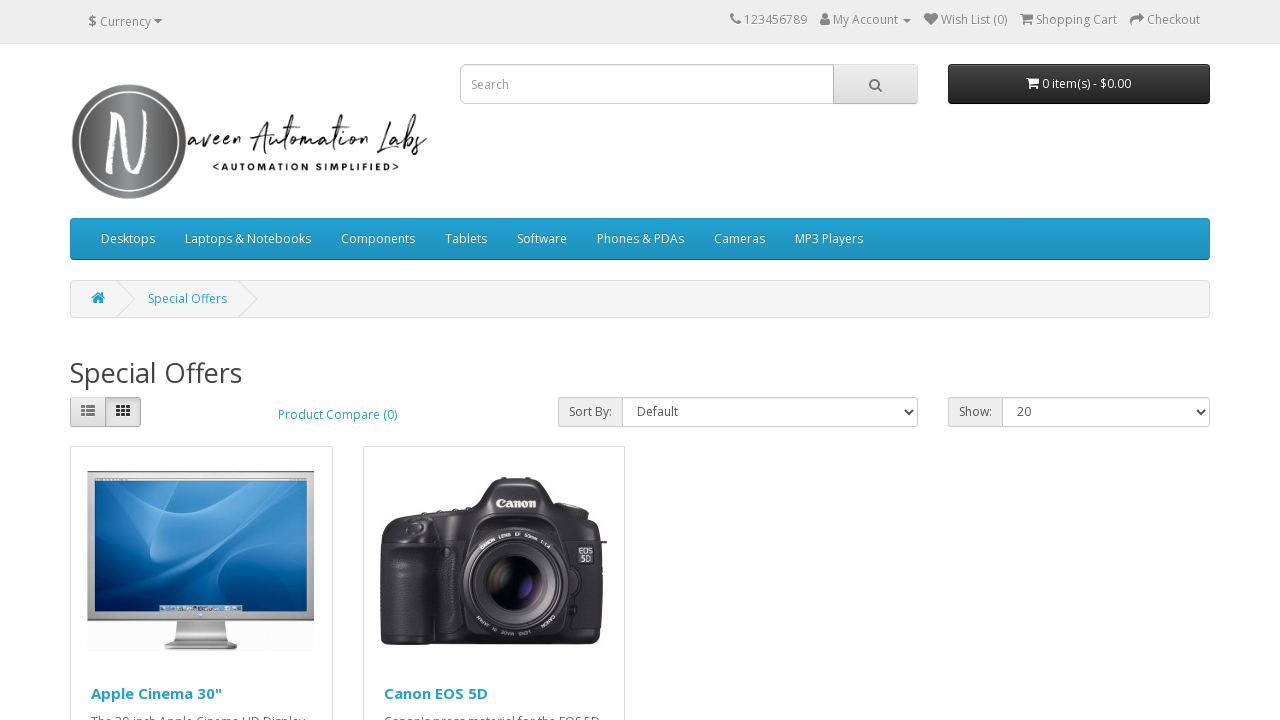

Navigated back from footer link 11
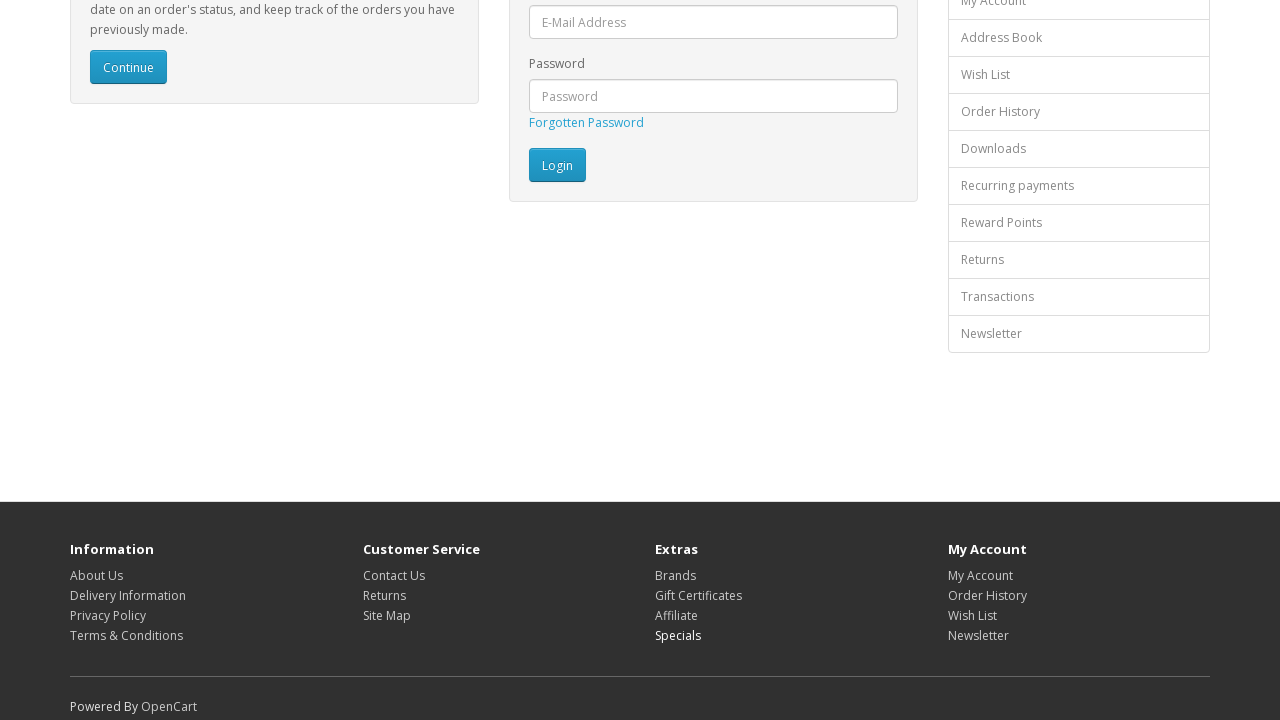

Page loaded after navigating back from link 11
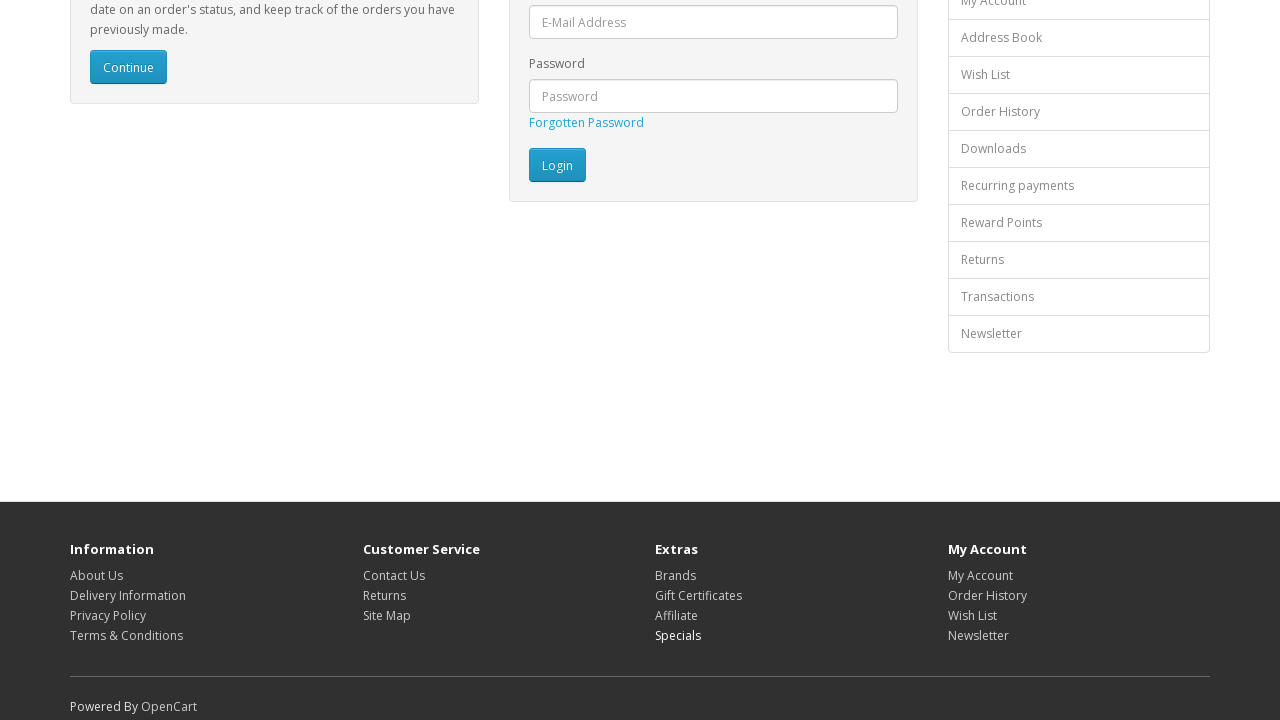

Re-fetched footer links to avoid stale element references (iteration 12/16)
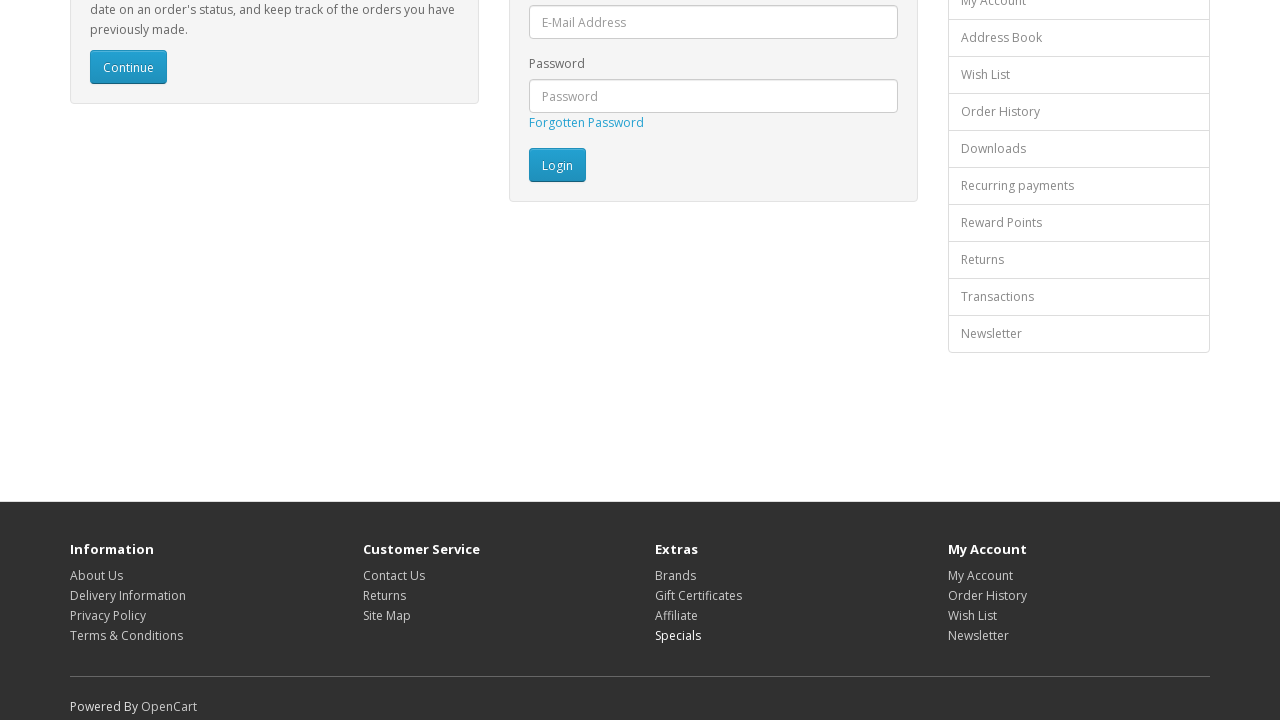

Clicked footer link 12 of 16 at (980, 575) on footer a >> nth=11
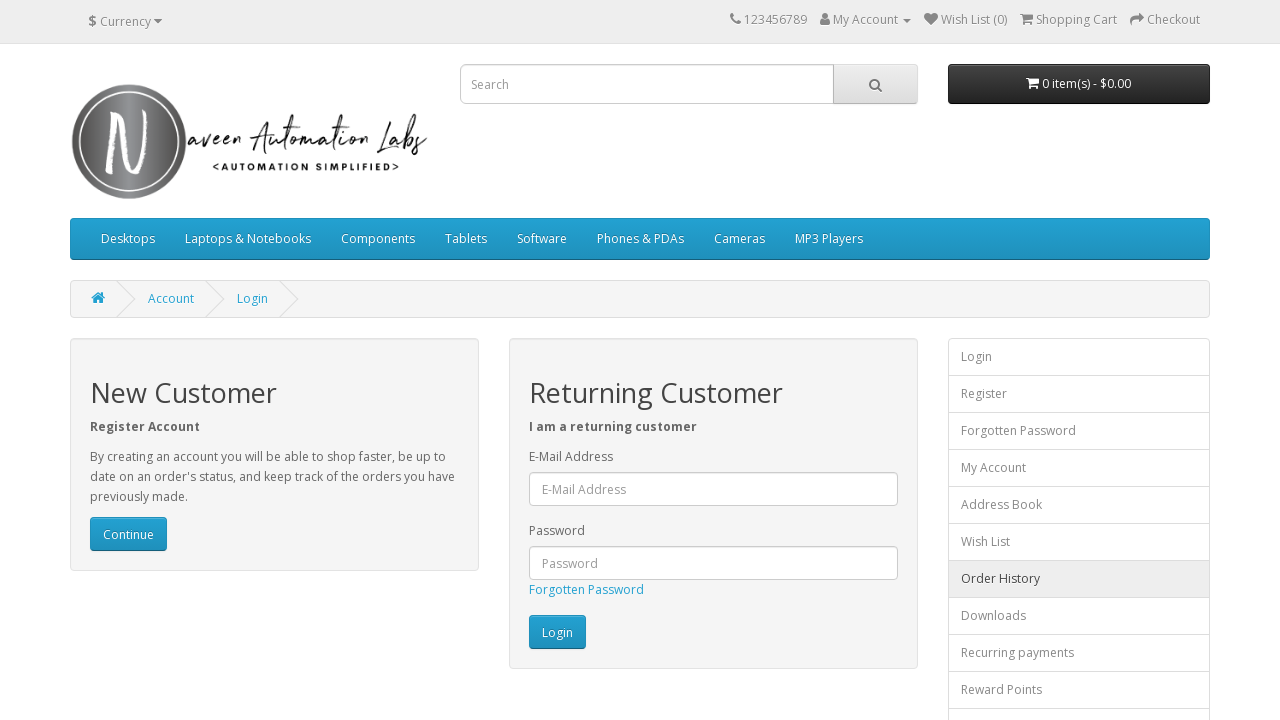

Navigated back from footer link 12
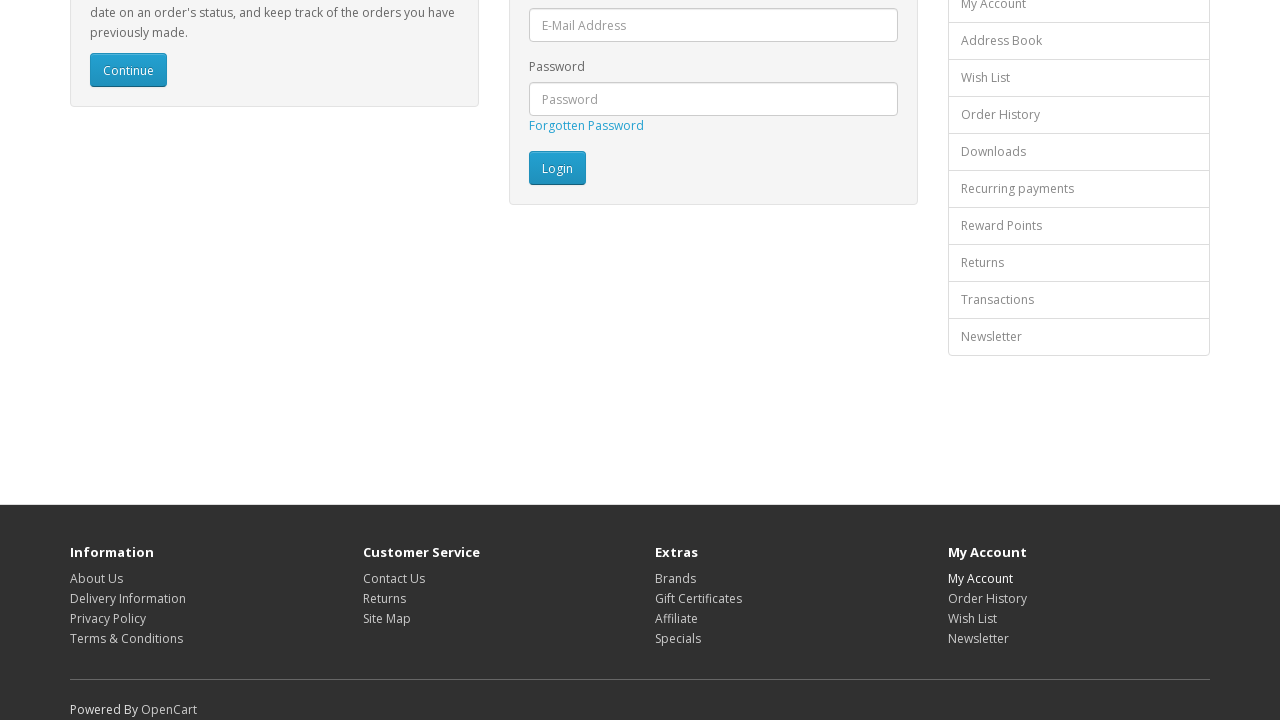

Page loaded after navigating back from link 12
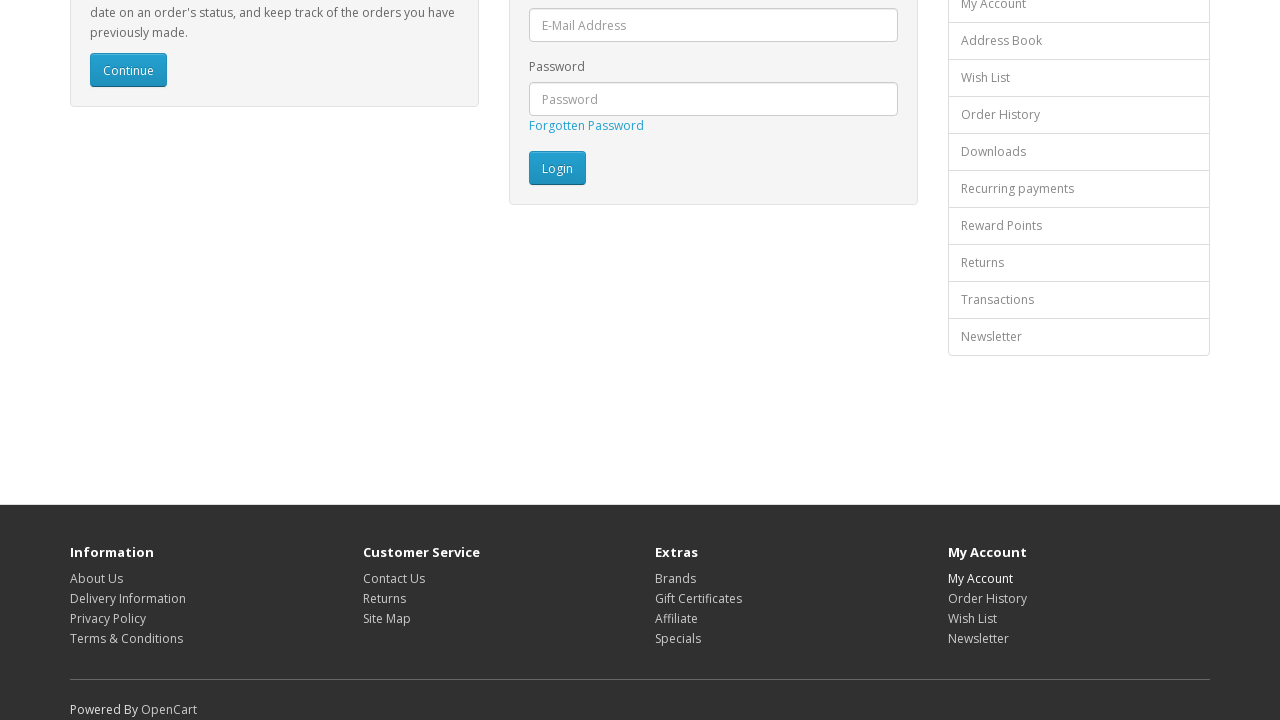

Re-fetched footer links to avoid stale element references (iteration 13/16)
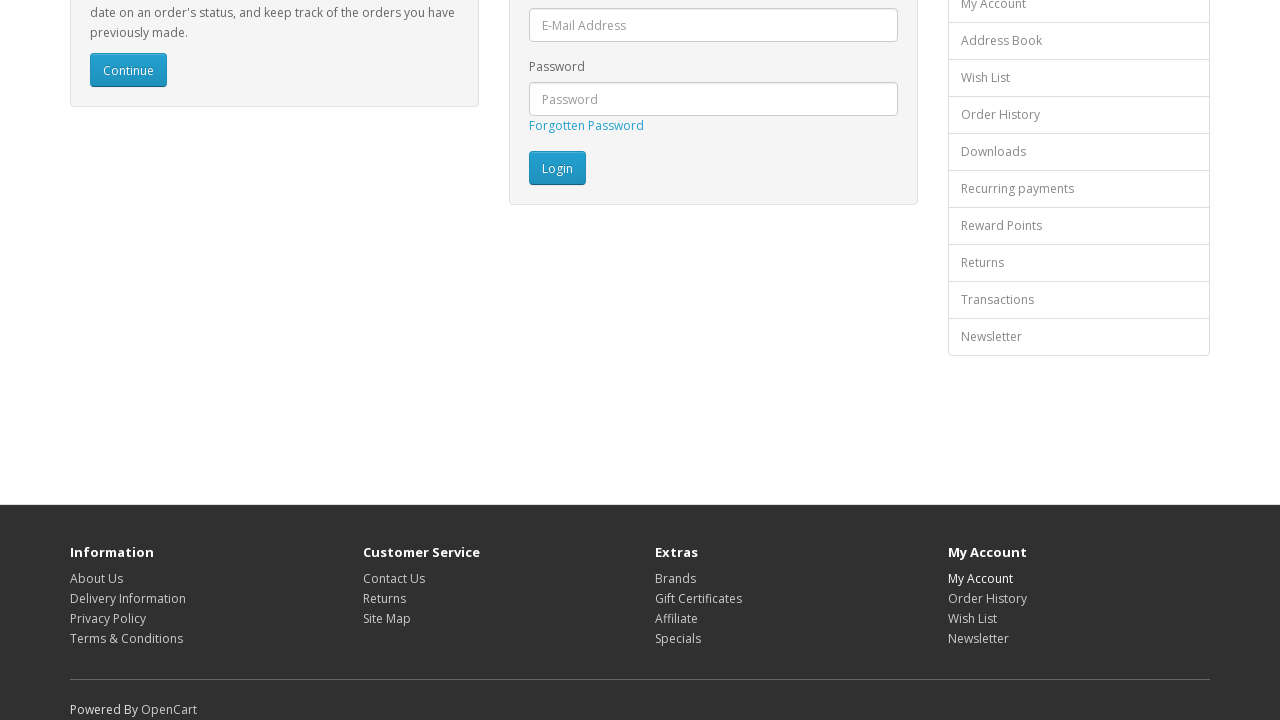

Clicked footer link 13 of 16 at (987, 598) on footer a >> nth=12
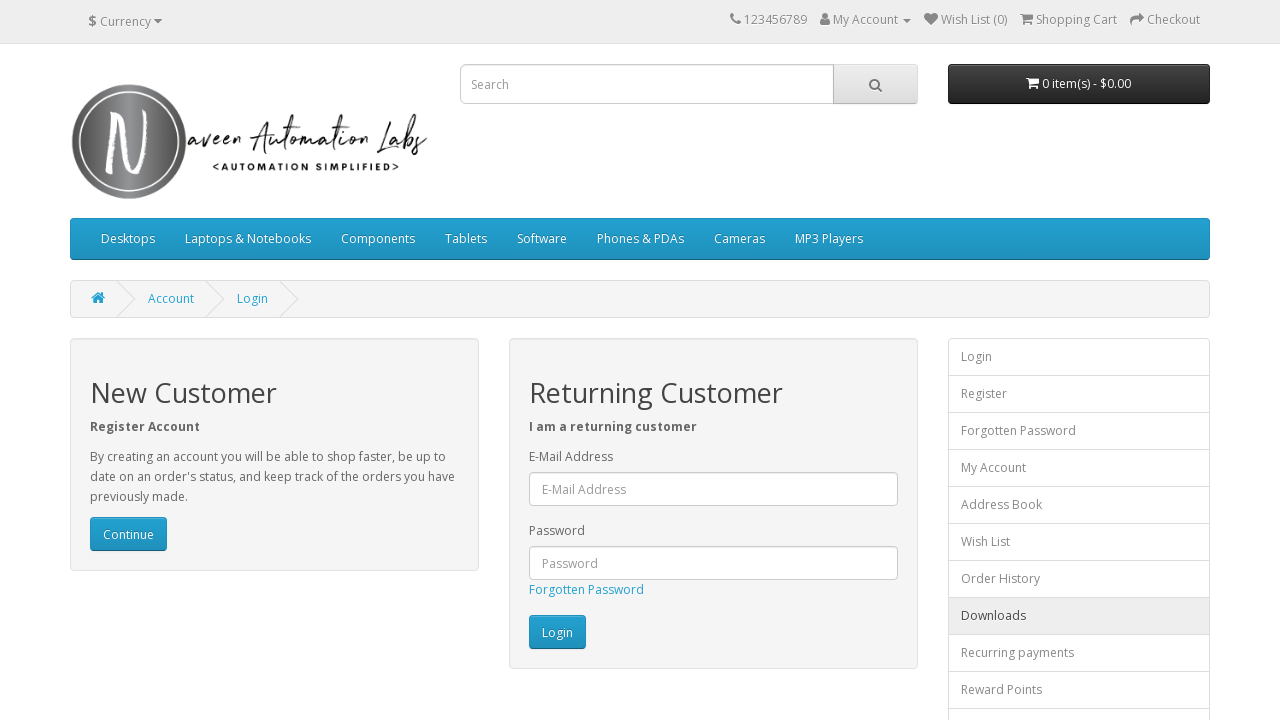

Navigated back from footer link 13
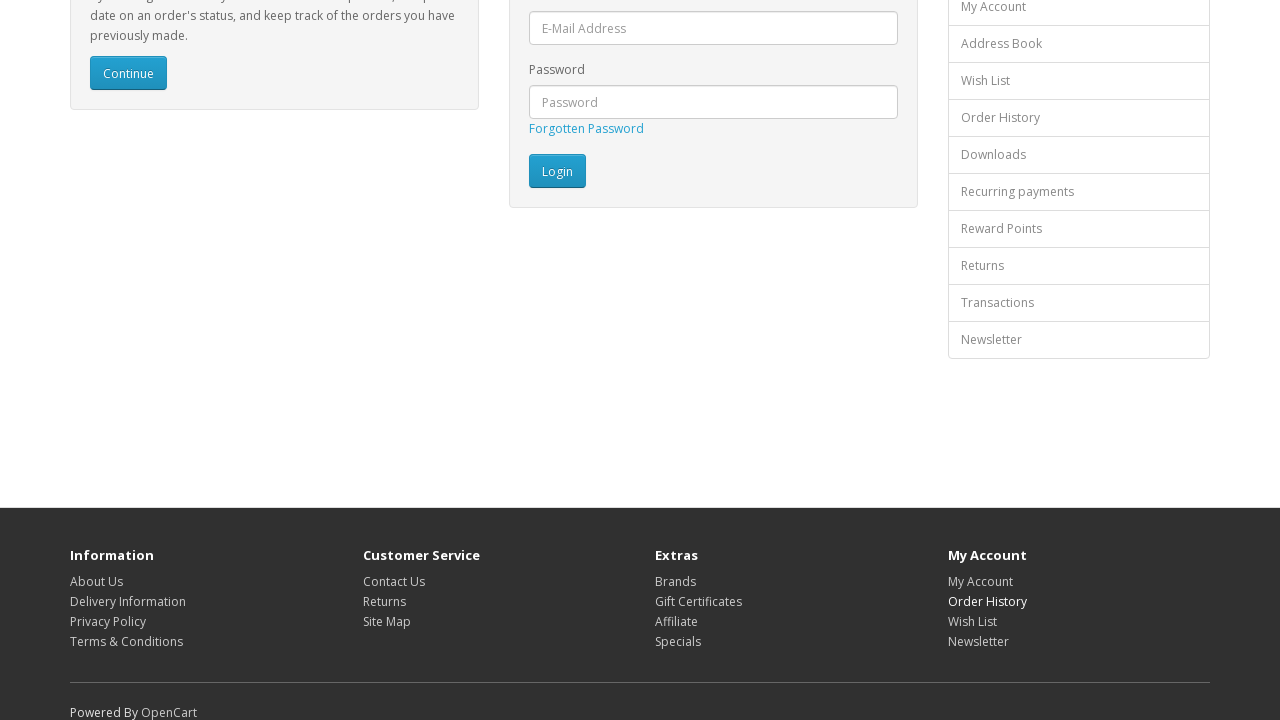

Page loaded after navigating back from link 13
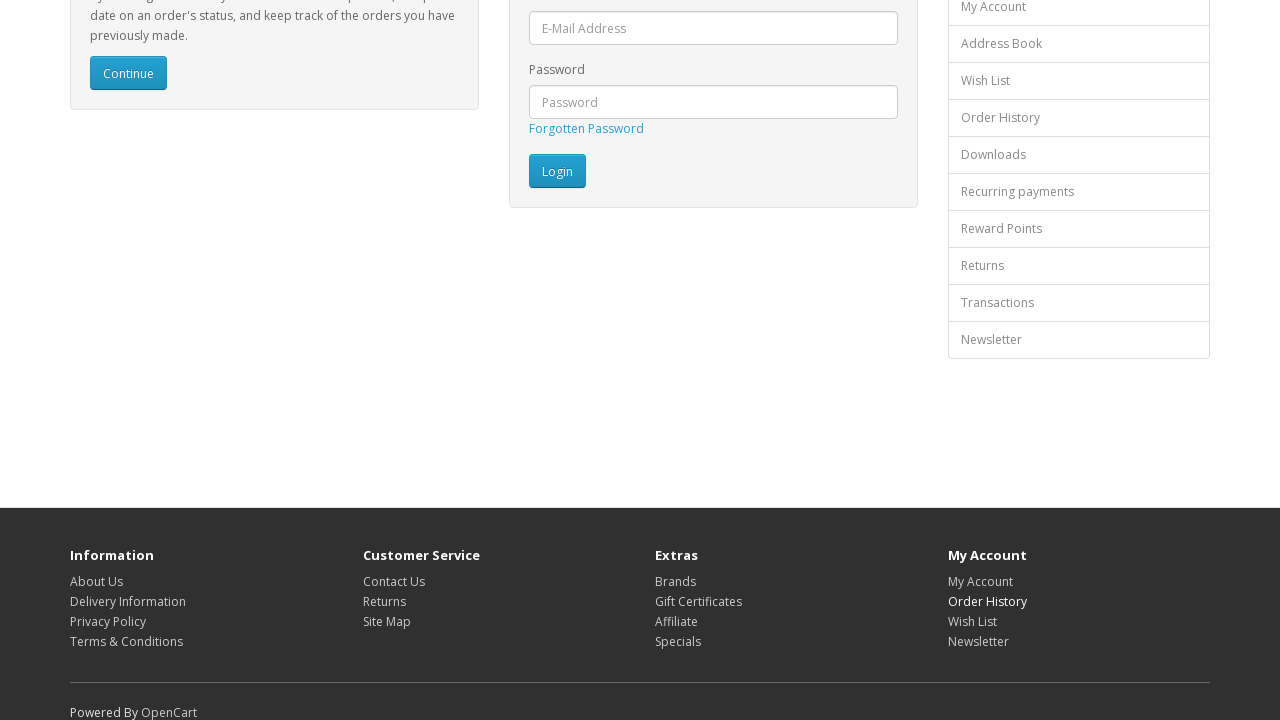

Re-fetched footer links to avoid stale element references (iteration 14/16)
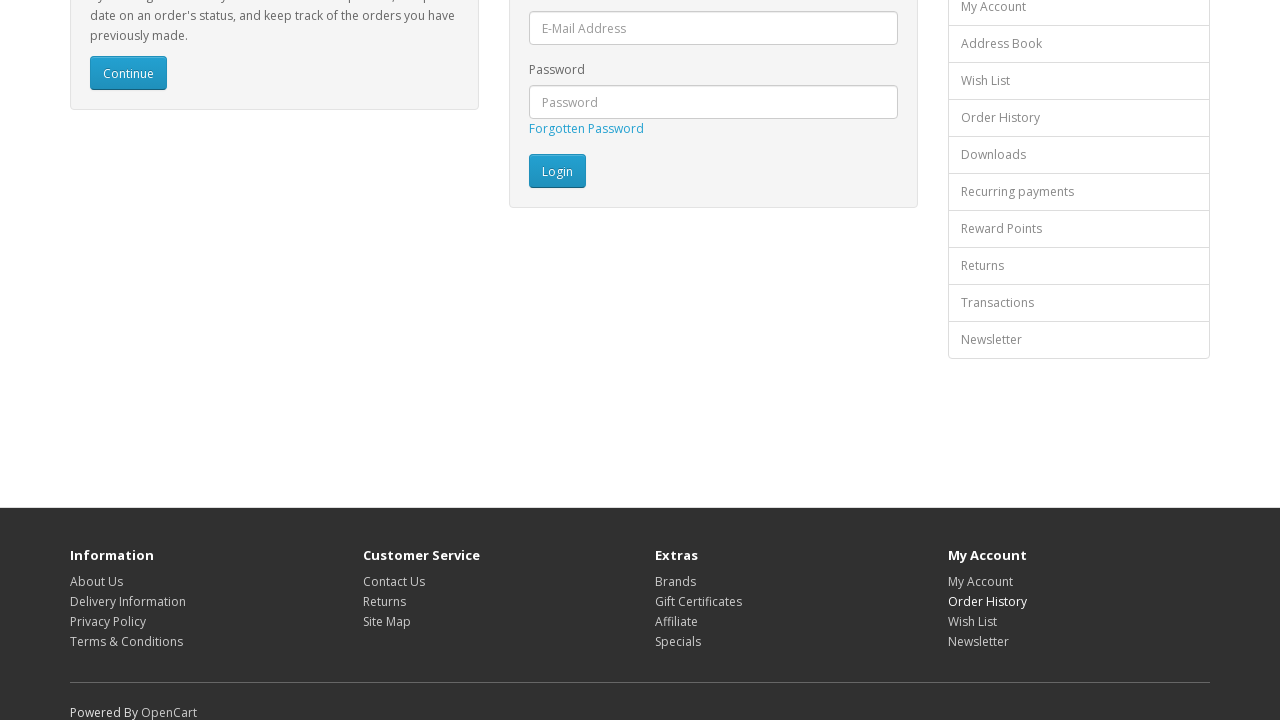

Clicked footer link 14 of 16 at (972, 621) on footer a >> nth=13
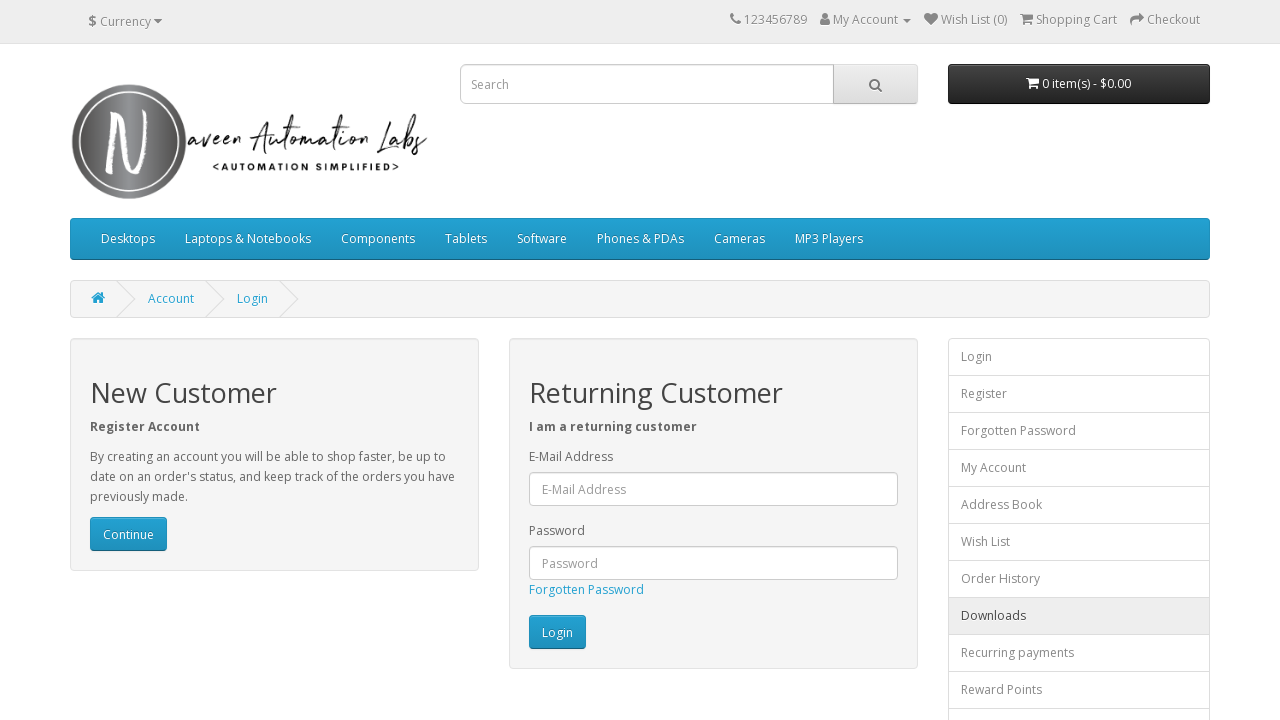

Navigated back from footer link 14
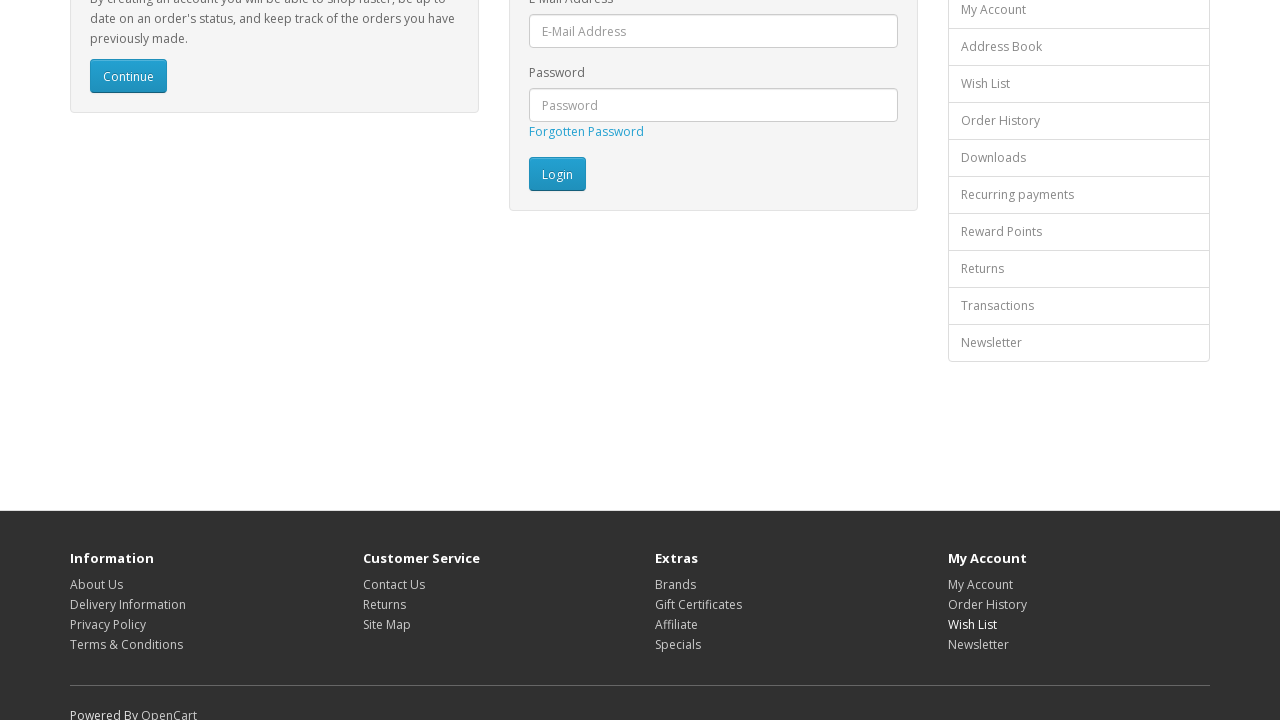

Page loaded after navigating back from link 14
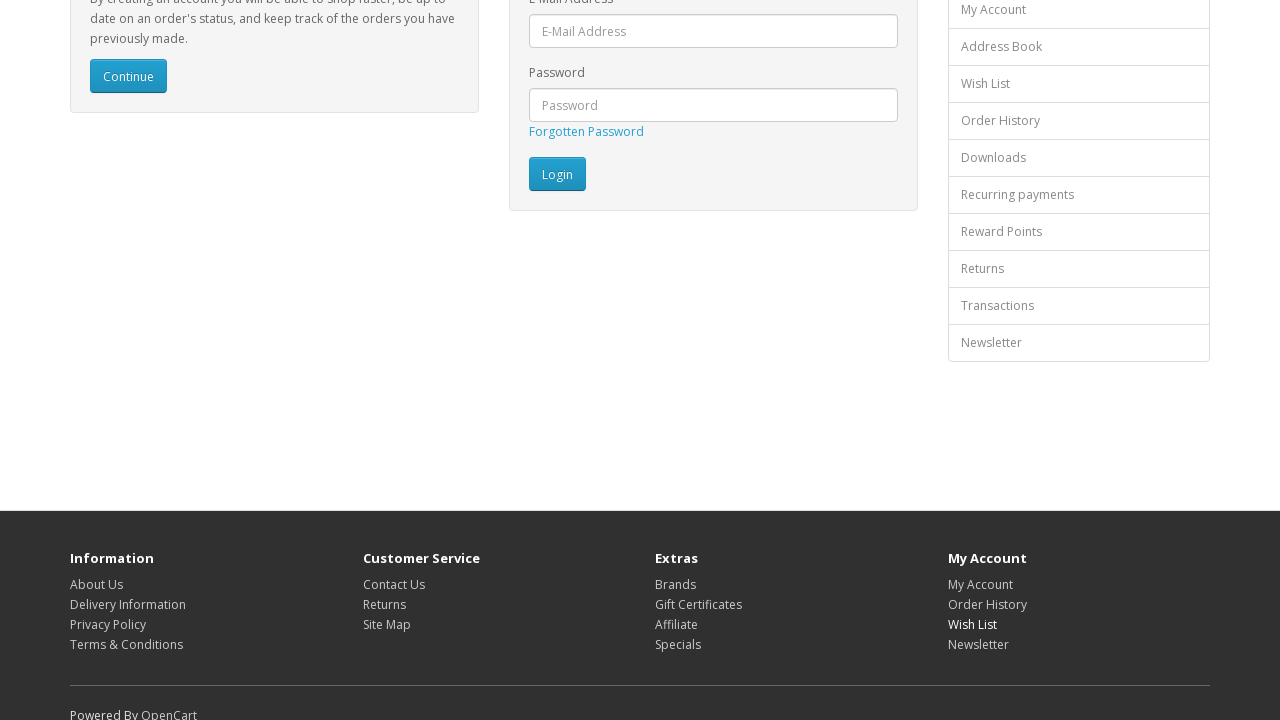

Re-fetched footer links to avoid stale element references (iteration 15/16)
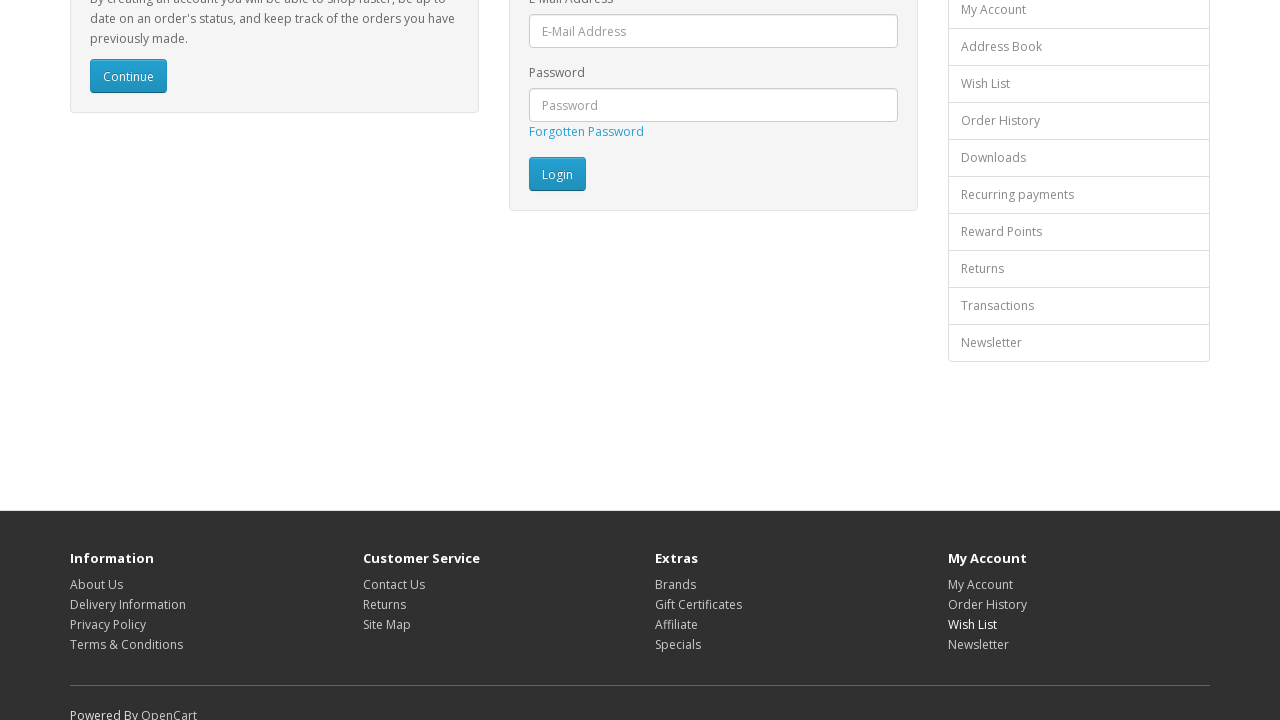

Clicked footer link 15 of 16 at (978, 644) on footer a >> nth=14
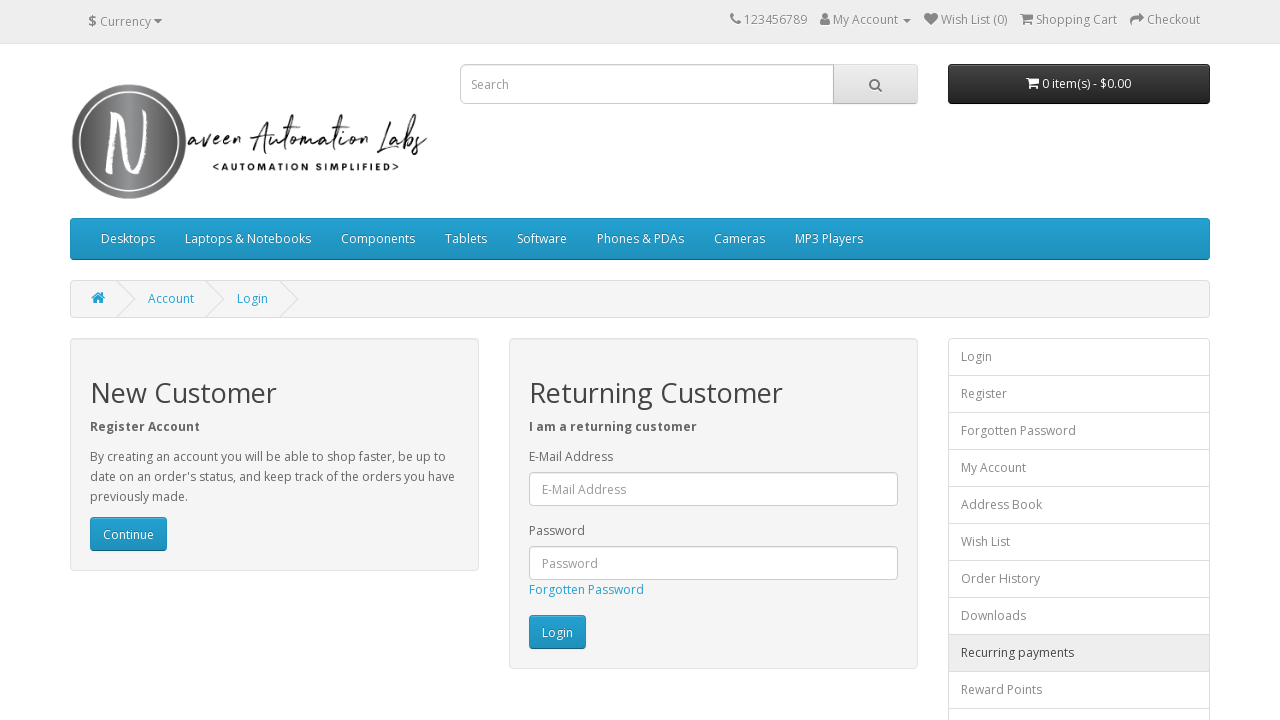

Navigated back from footer link 15
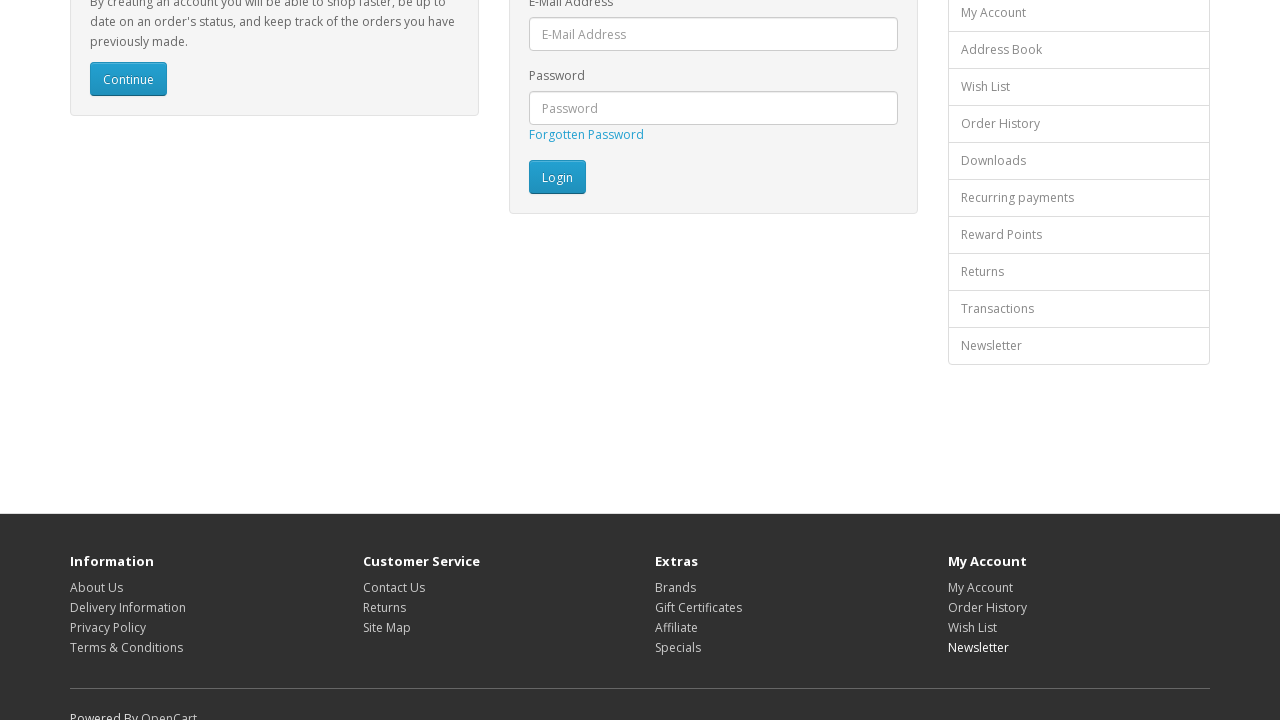

Page loaded after navigating back from link 15
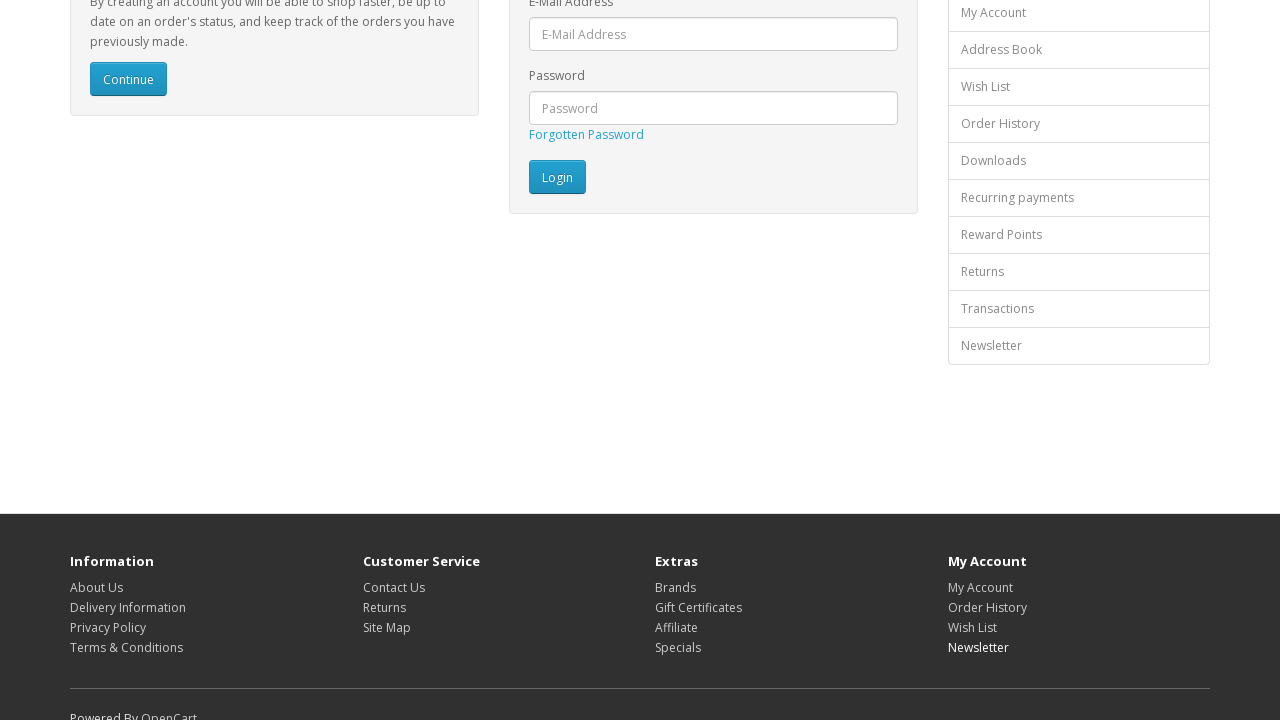

Re-fetched footer links to avoid stale element references (iteration 16/16)
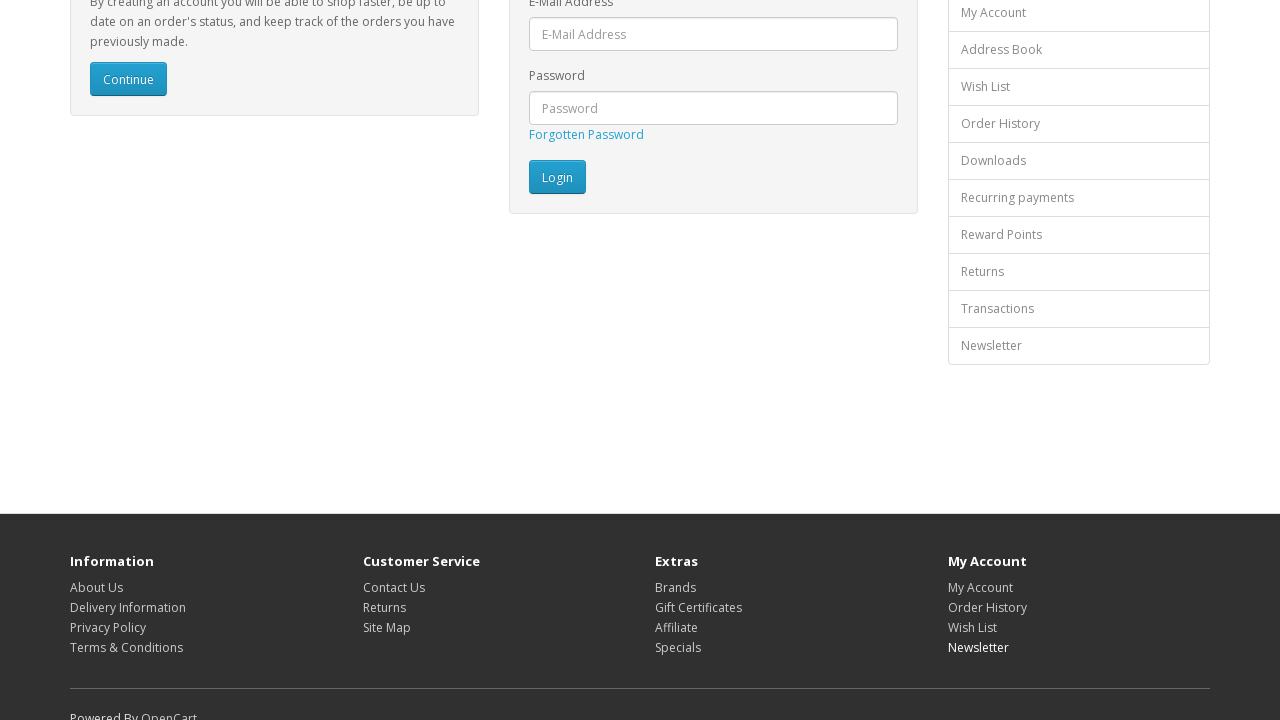

Clicked footer link 16 of 16 at (169, 712) on footer a >> nth=15
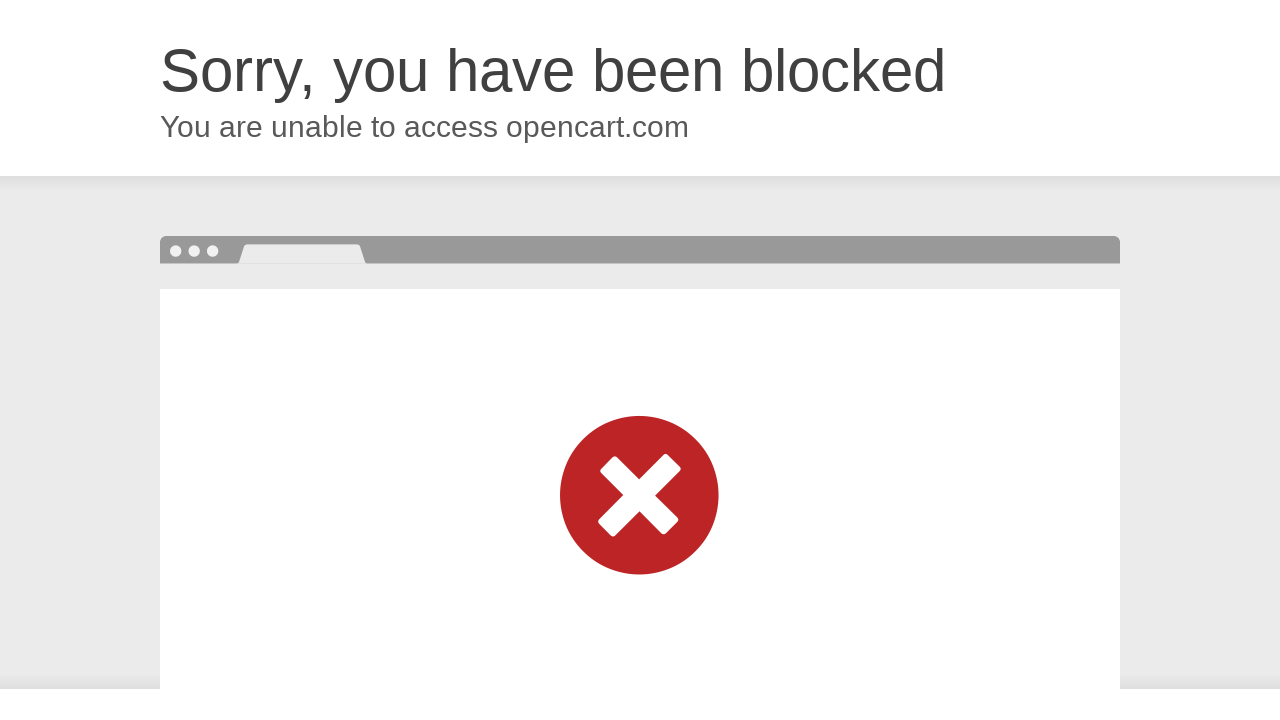

Navigated back from footer link 16
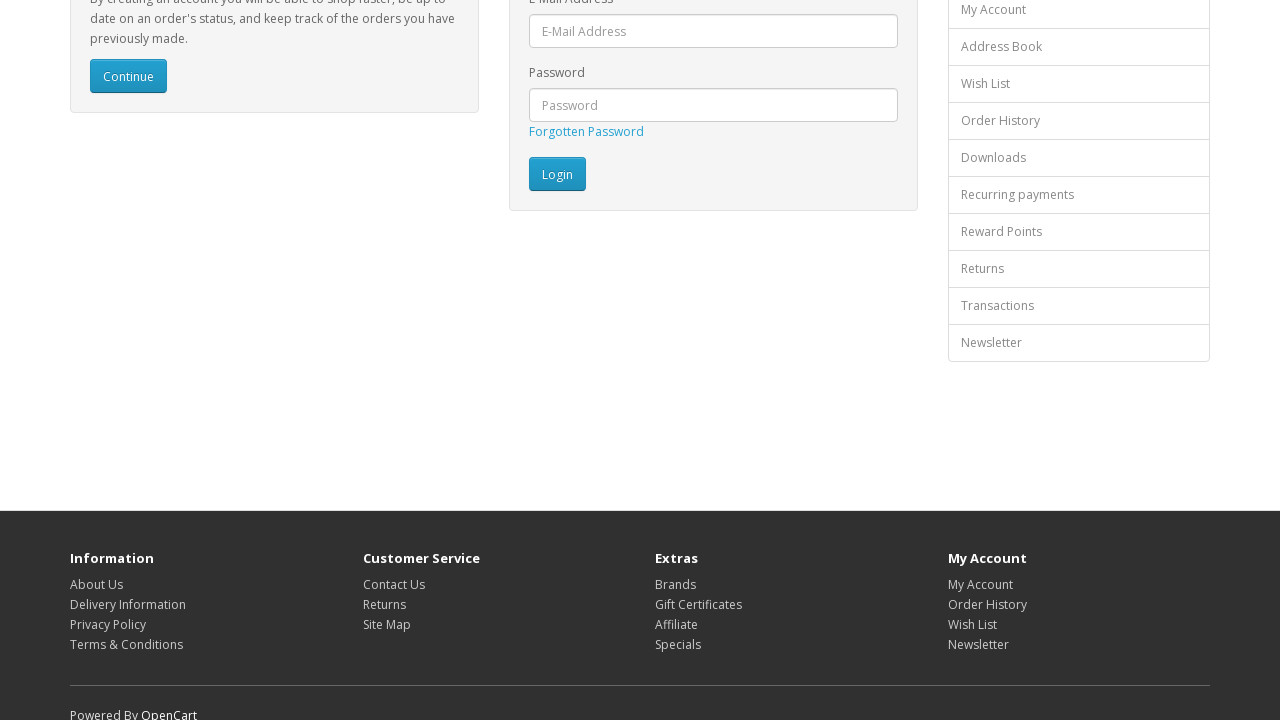

Page loaded after navigating back from link 16
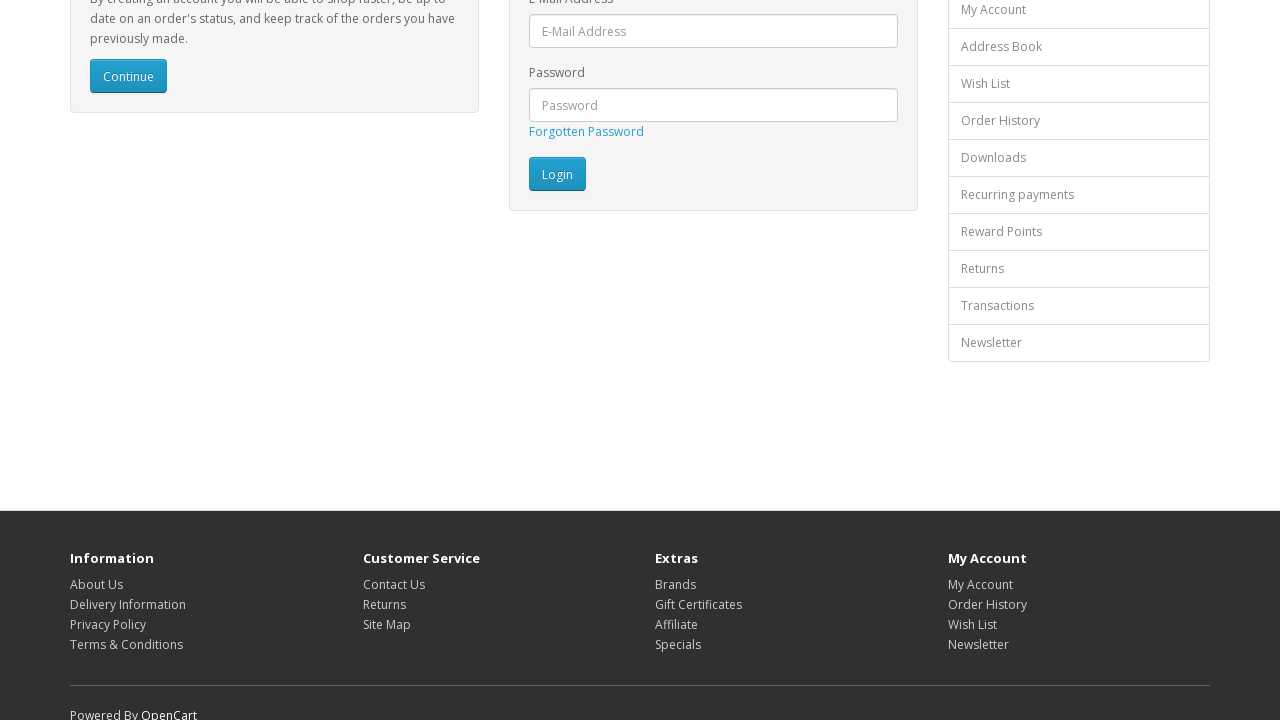

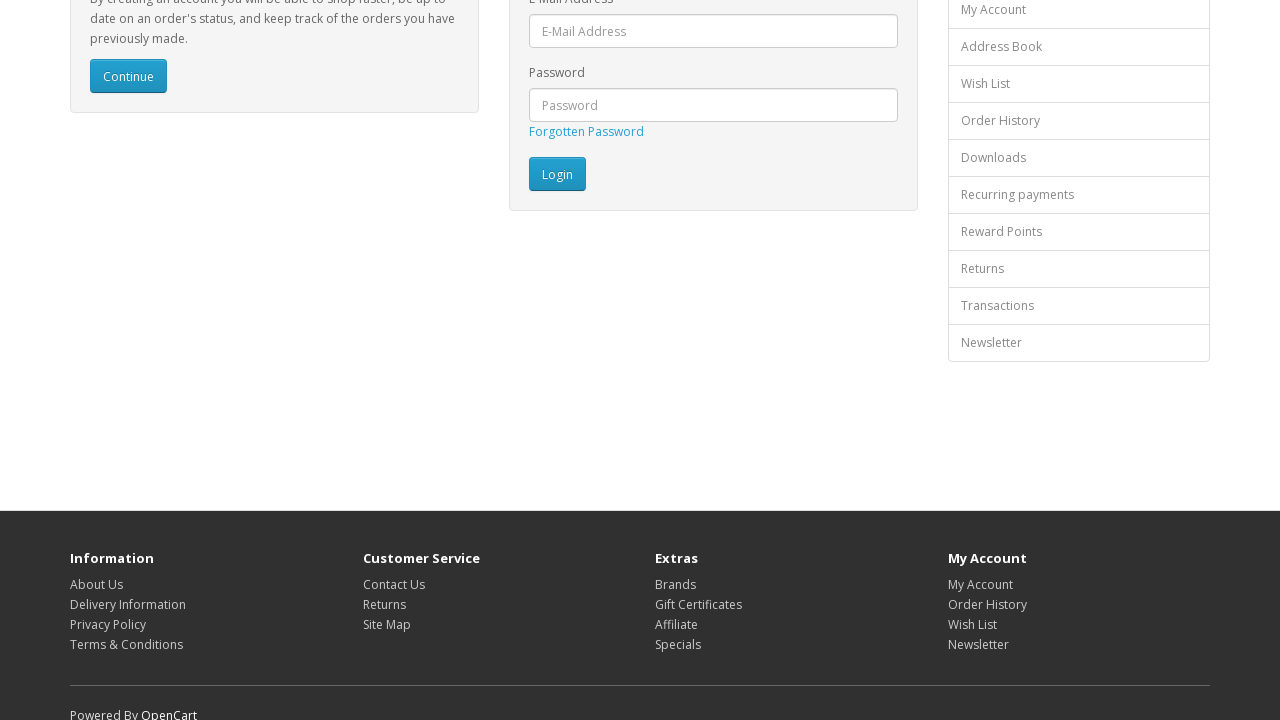